Tests error handling and robustness of a website by navigating through valid routes, invalid routes, checking for broken images, testing form validation on the contact page, and verifying the site handles errors gracefully.

Starting URL: https://disruptors-ai-marketing-hub.netlify.app

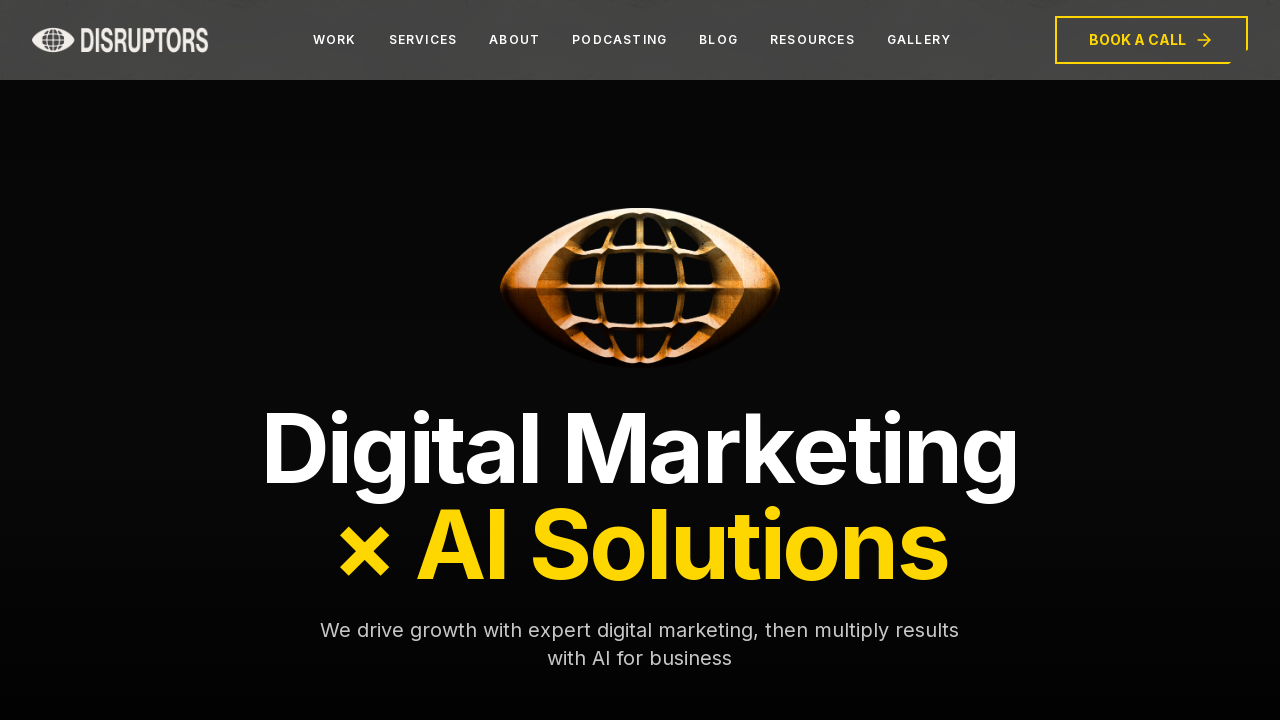

Waited for page load on route: /
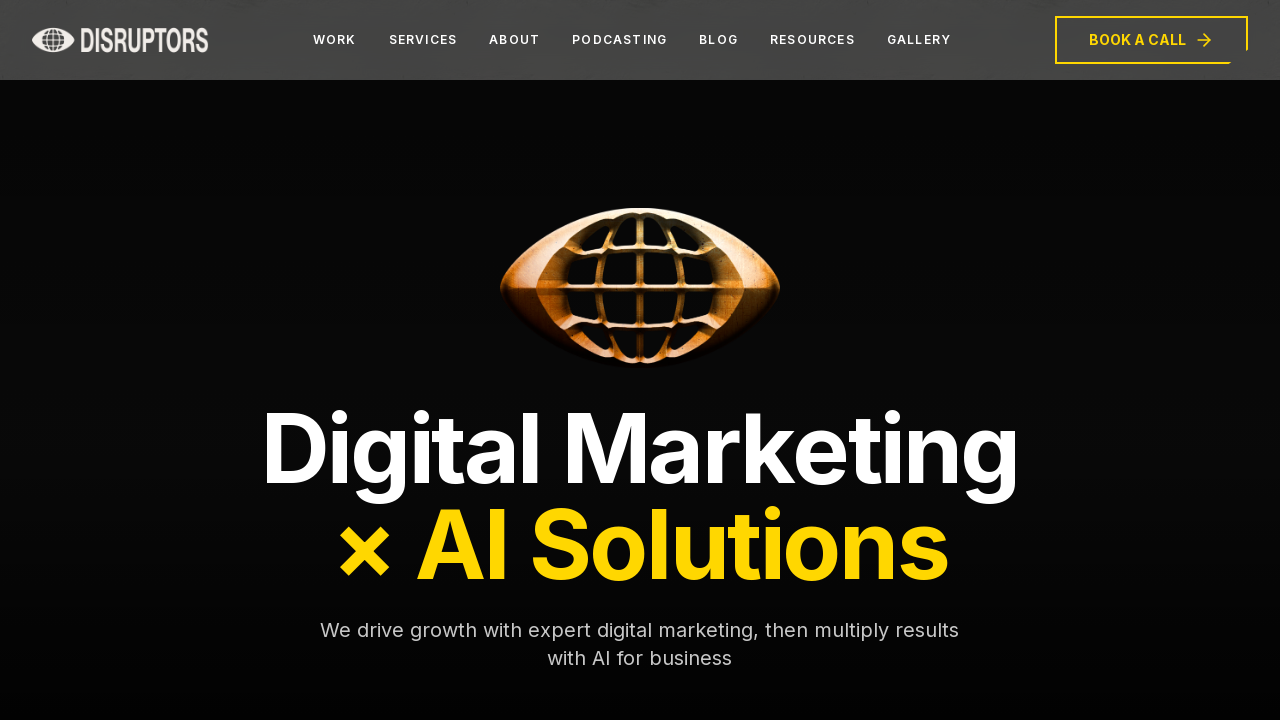

Verified body element exists on route: /
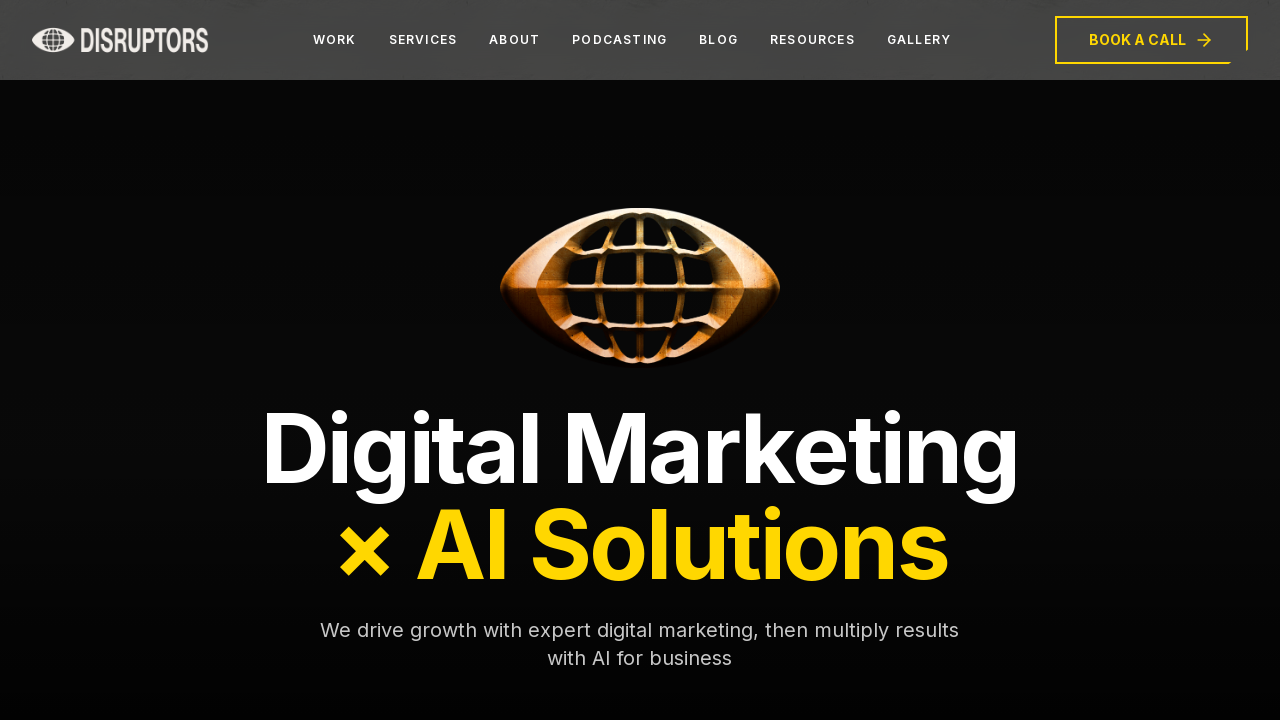

Navigated to valid route: /about
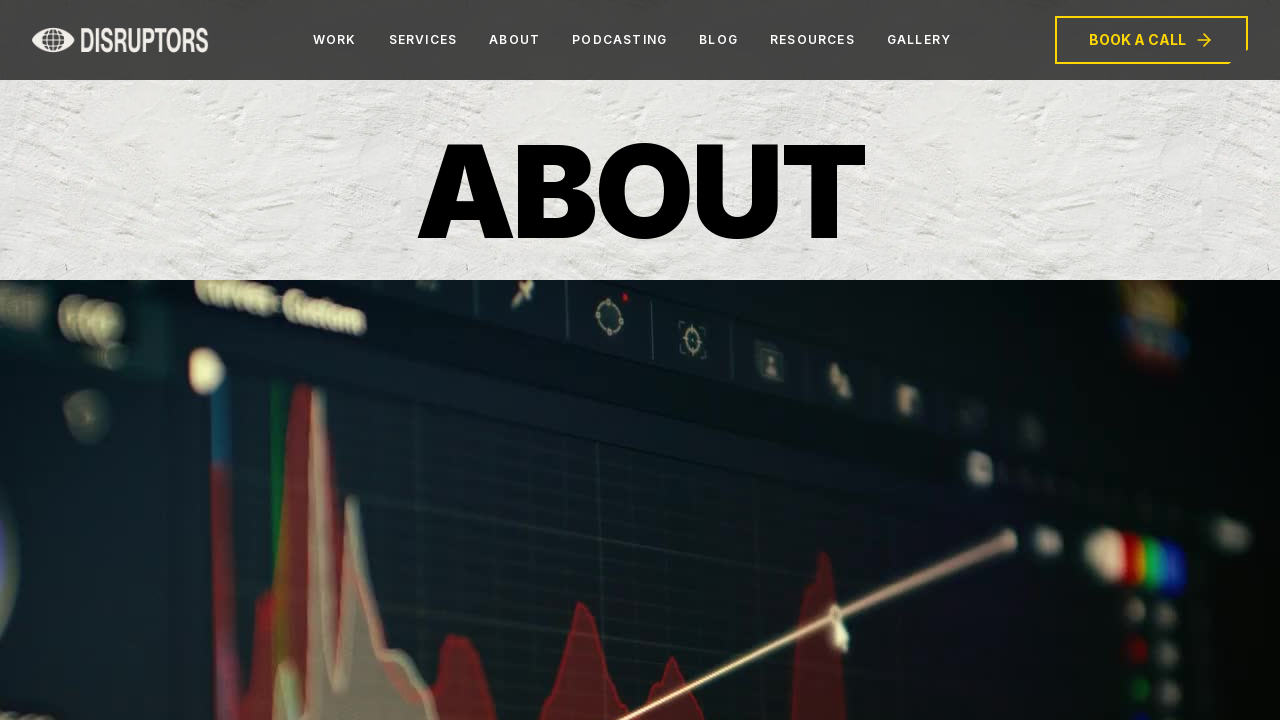

Waited for page load on route: /about
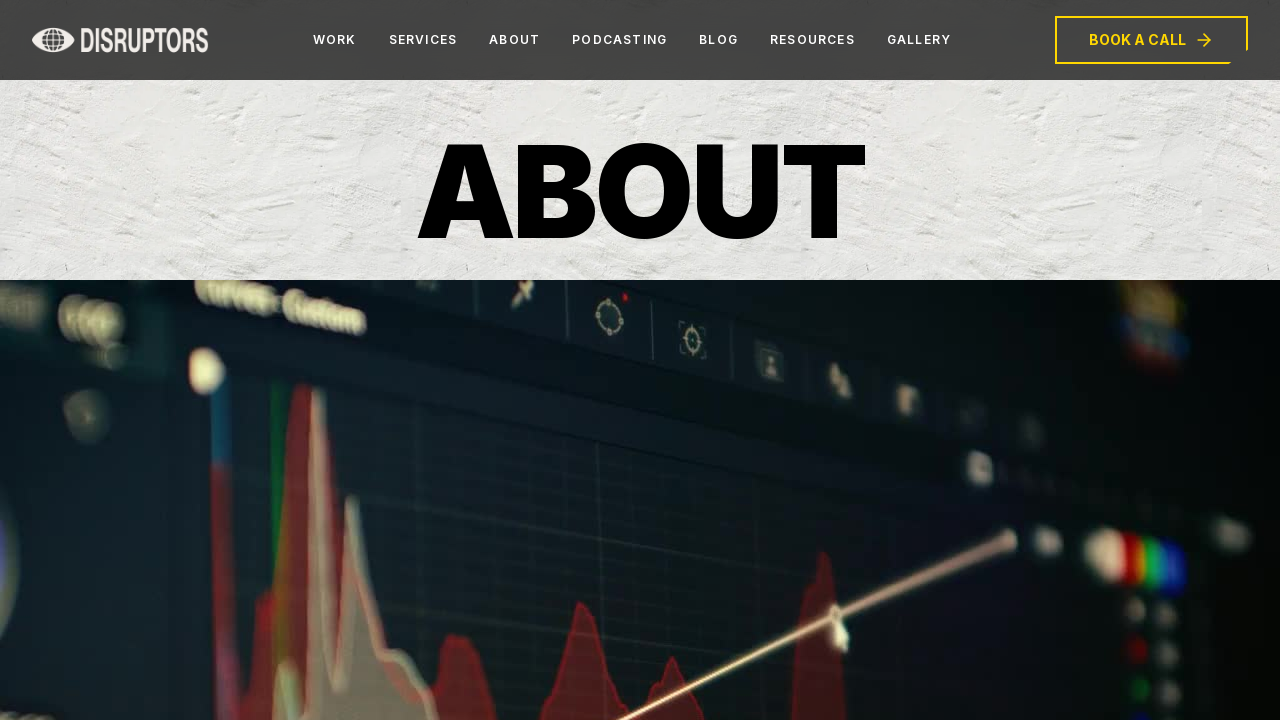

Verified body element exists on route: /about
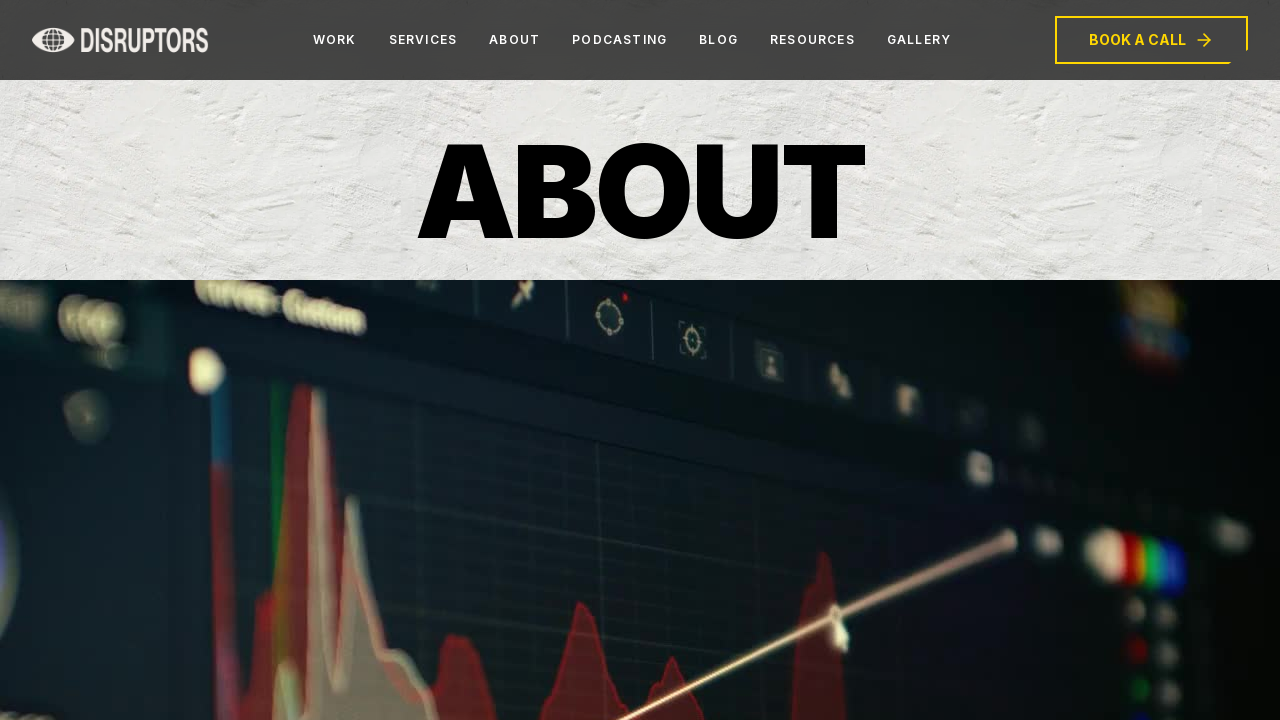

Navigated to valid route: /solutions
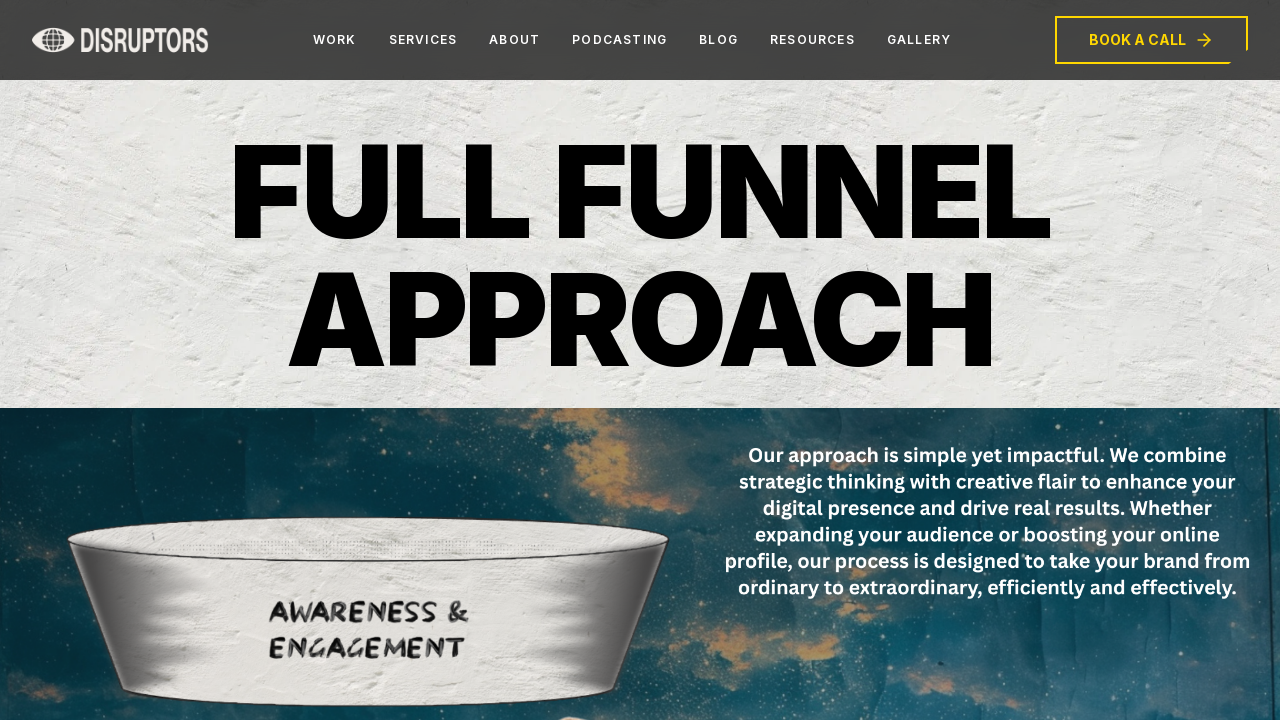

Waited for page load on route: /solutions
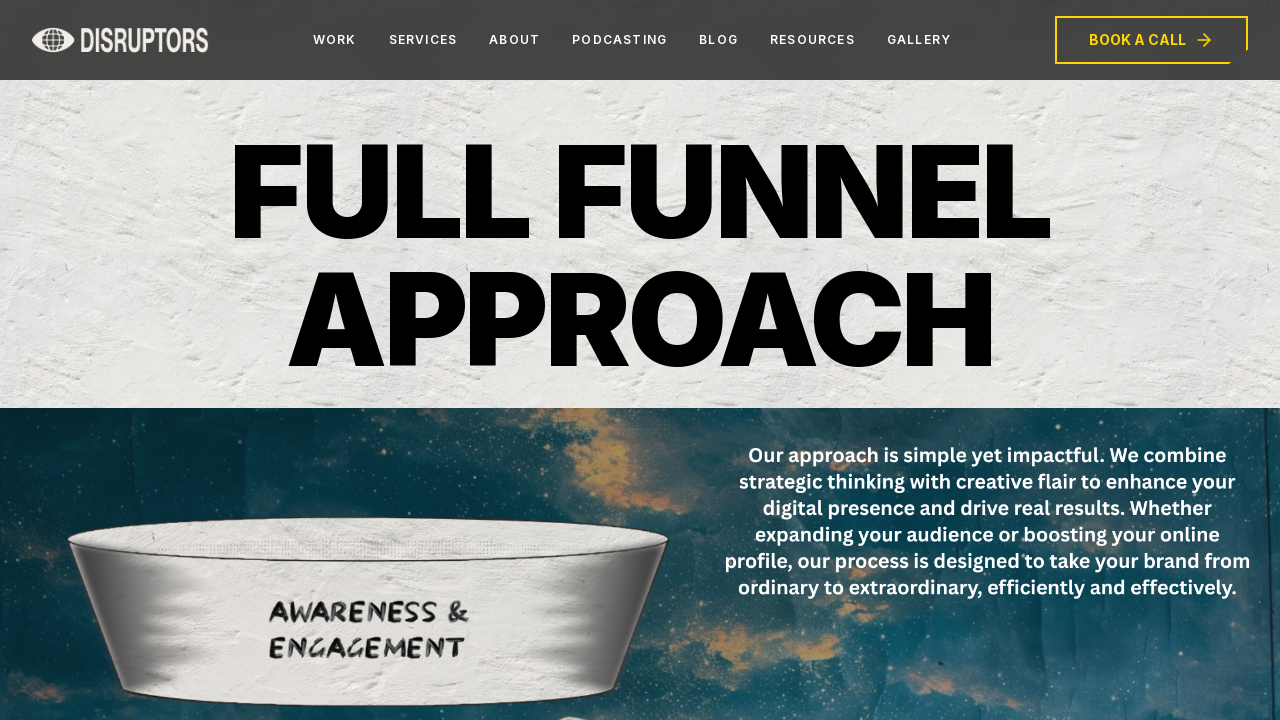

Verified body element exists on route: /solutions
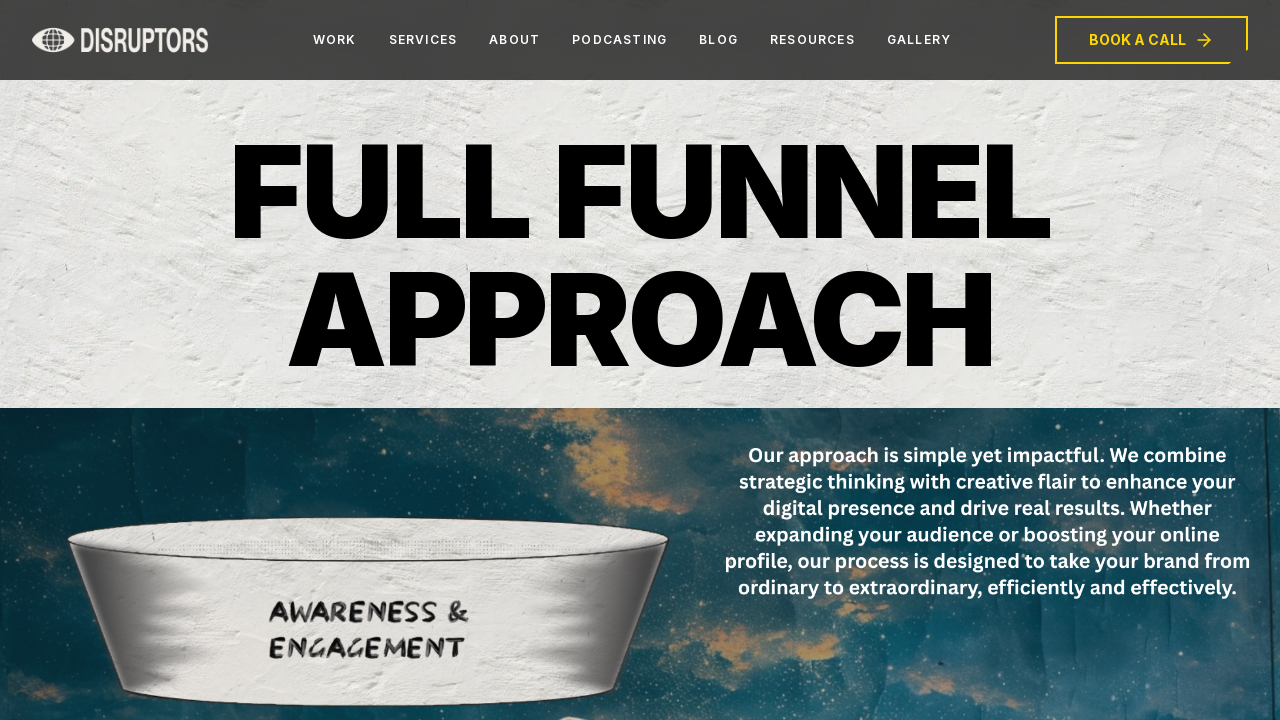

Navigated to valid route: /work
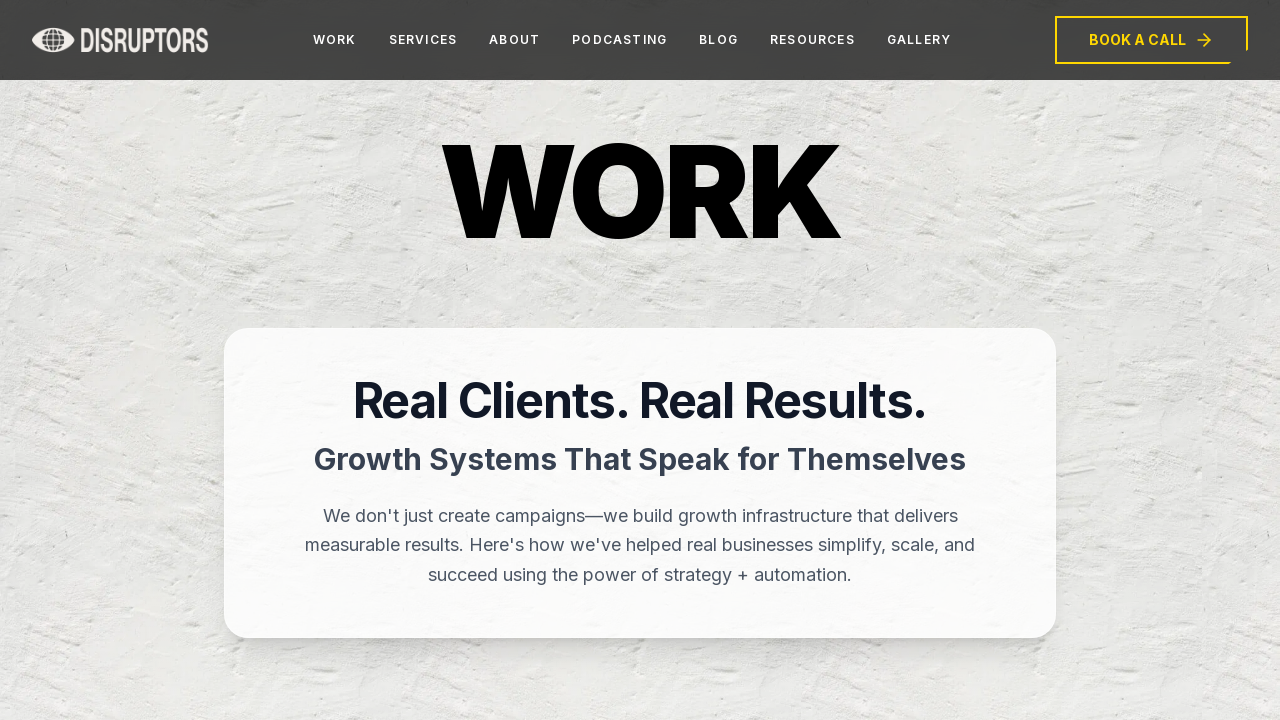

Waited for page load on route: /work
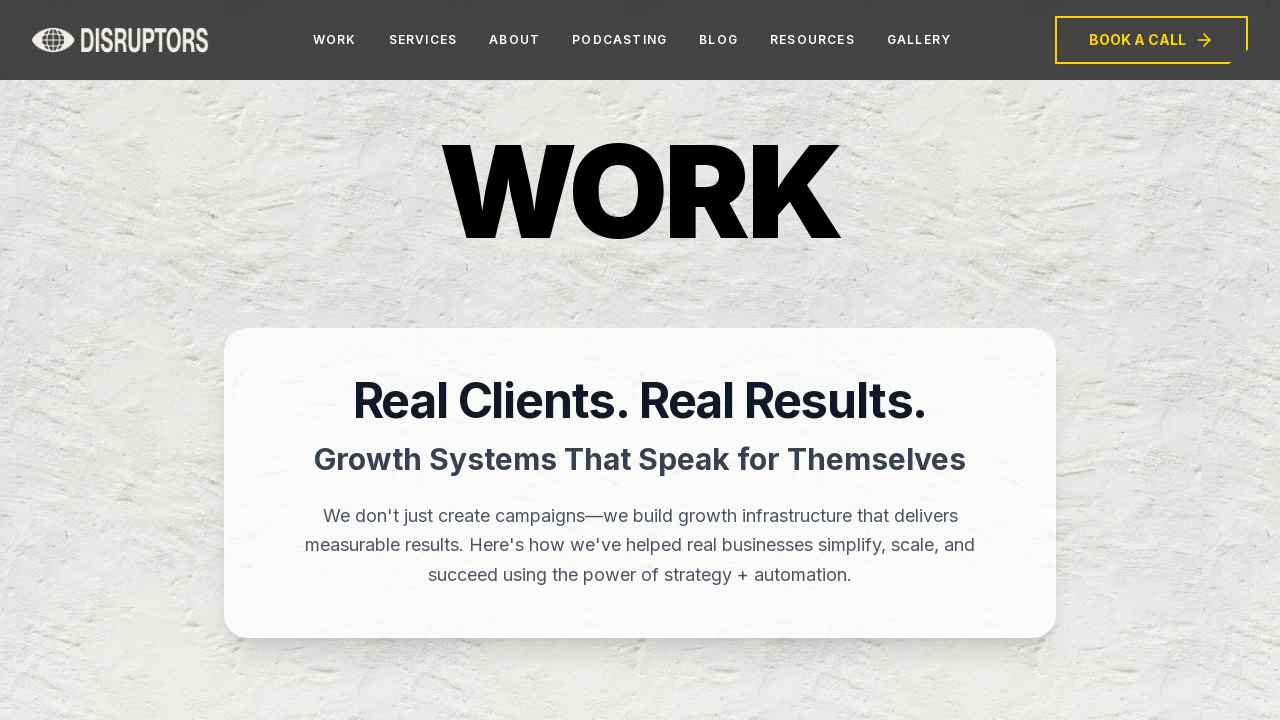

Verified body element exists on route: /work
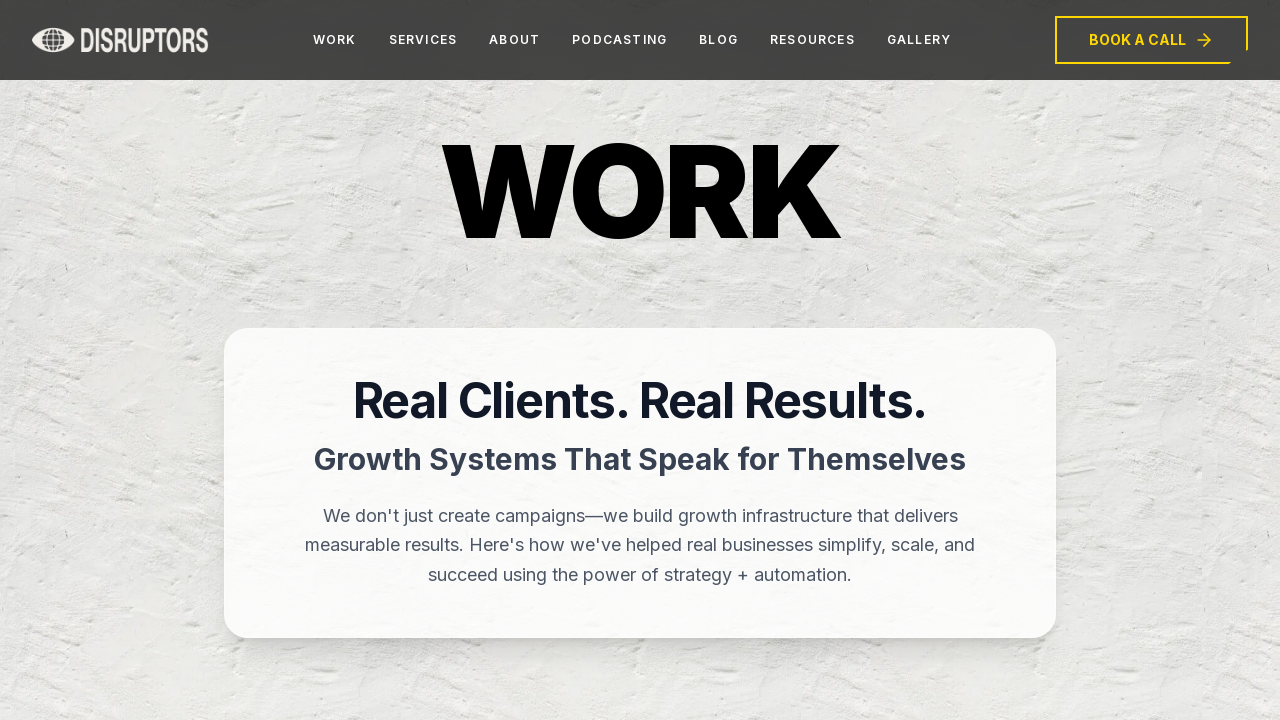

Navigated to valid route: /contact
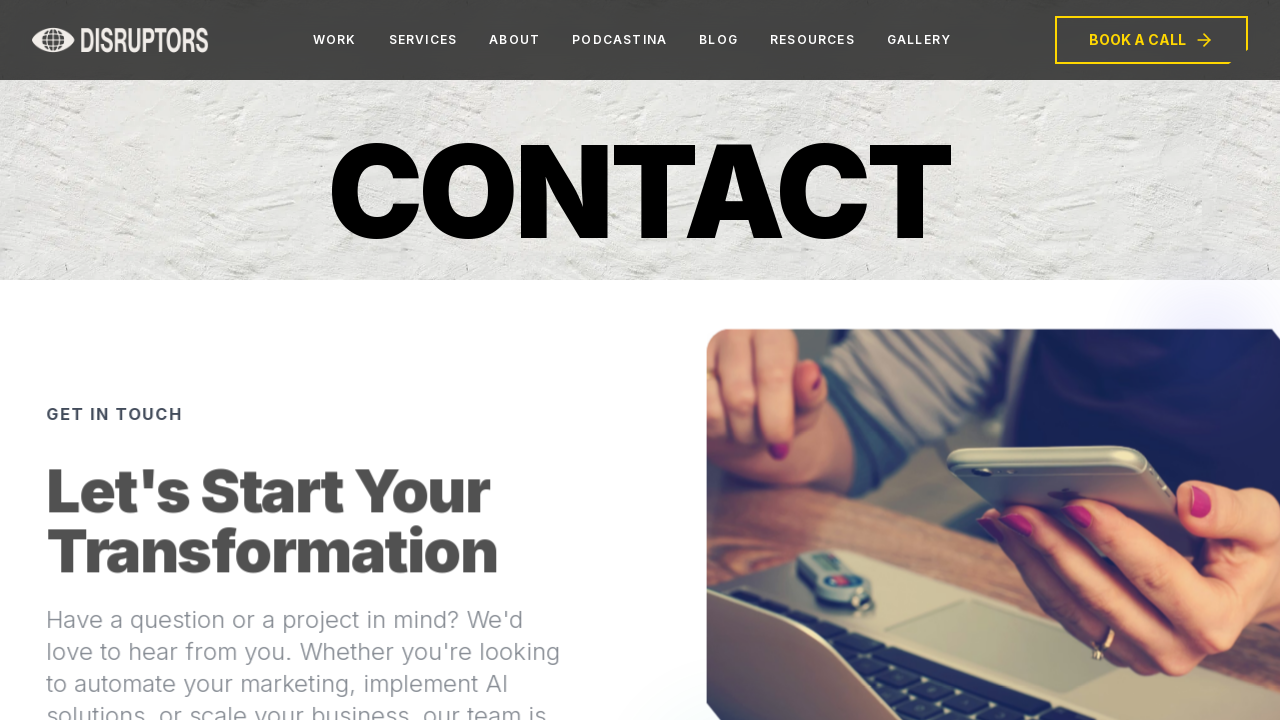

Waited for page load on route: /contact
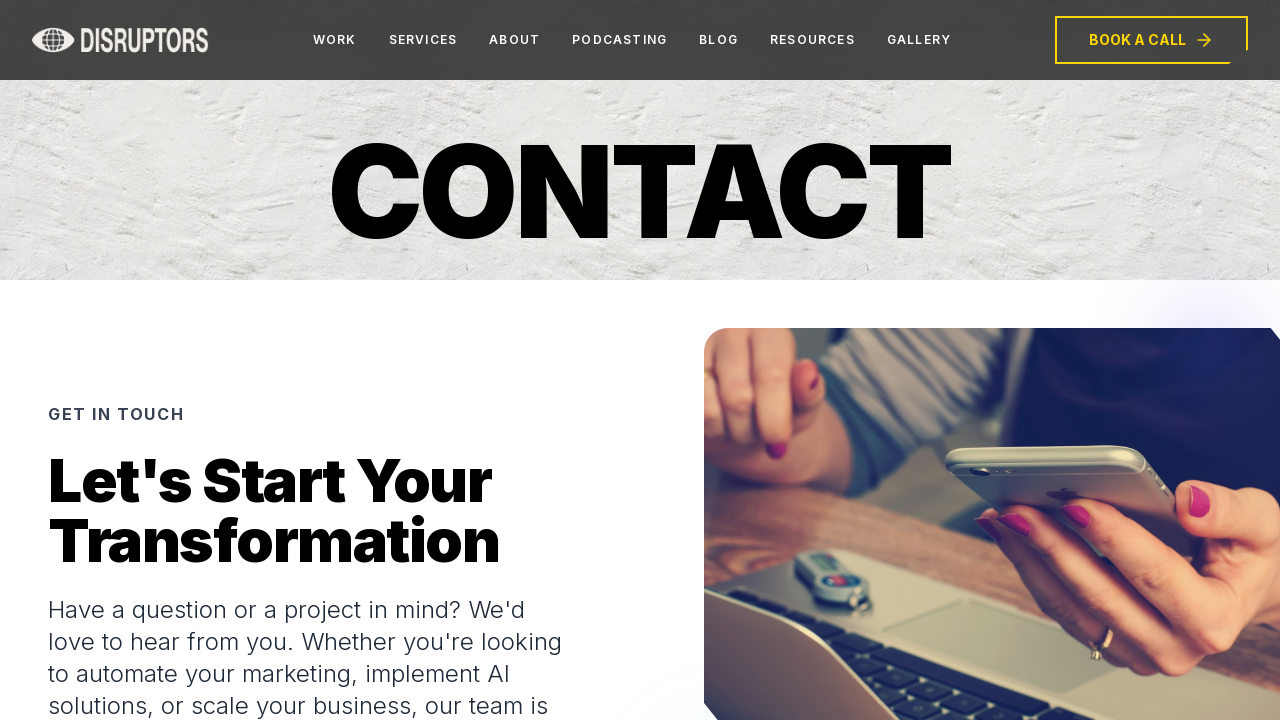

Verified body element exists on route: /contact
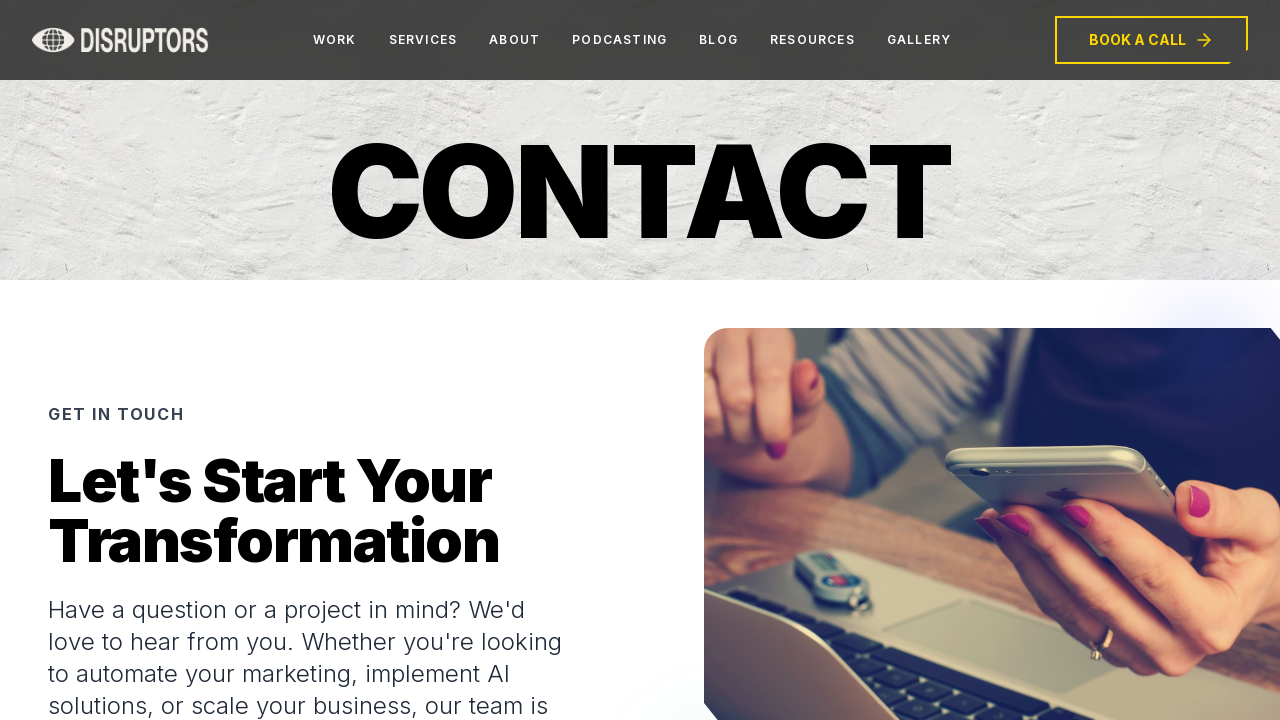

Navigated to valid route: /resources
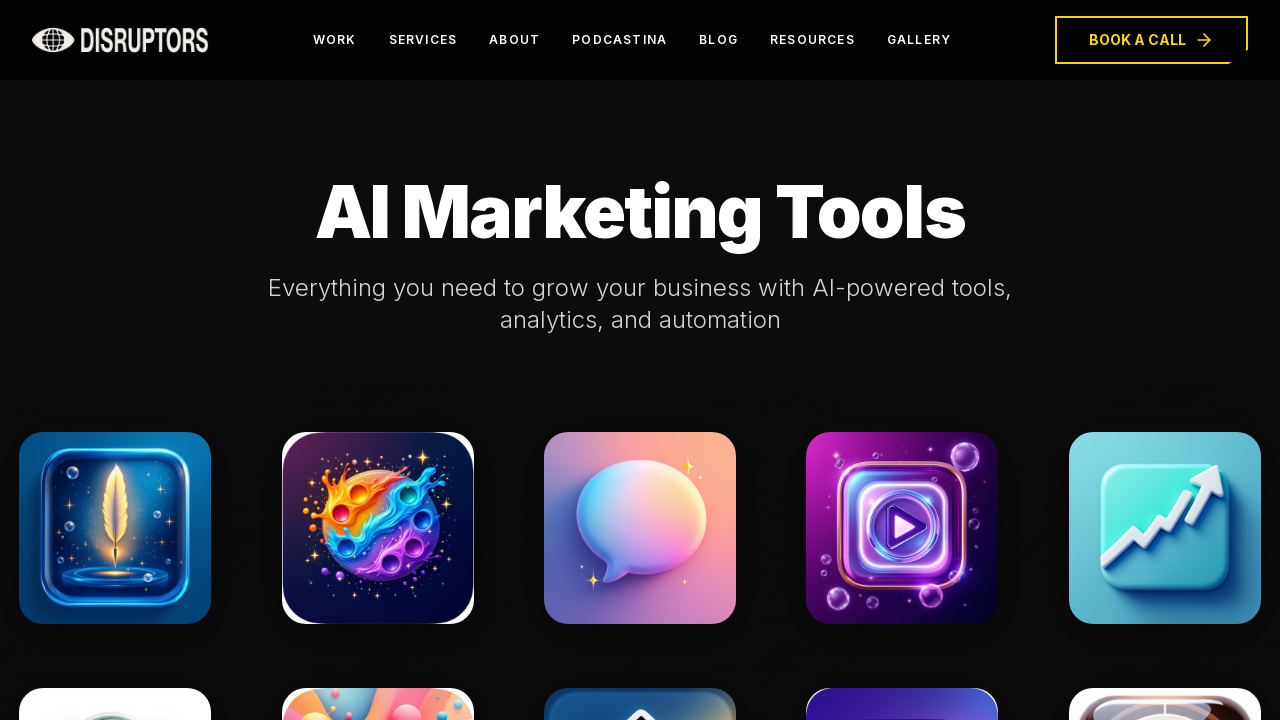

Waited for page load on route: /resources
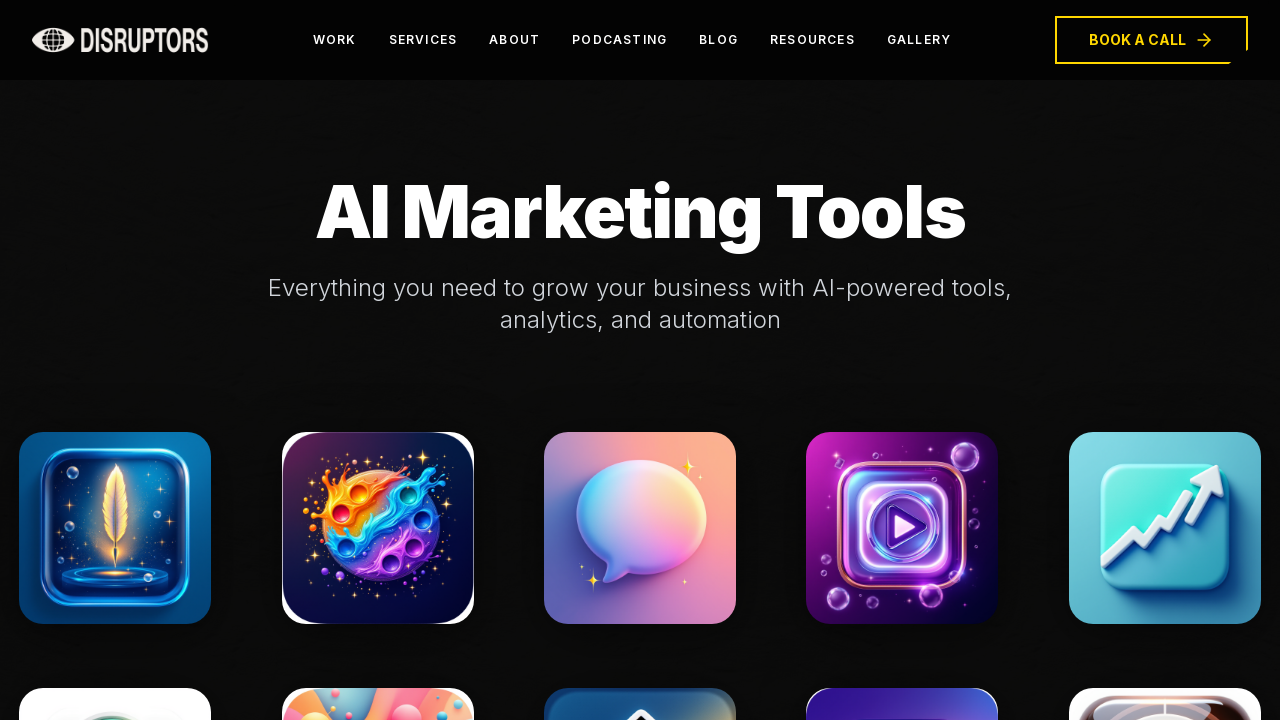

Verified body element exists on route: /resources
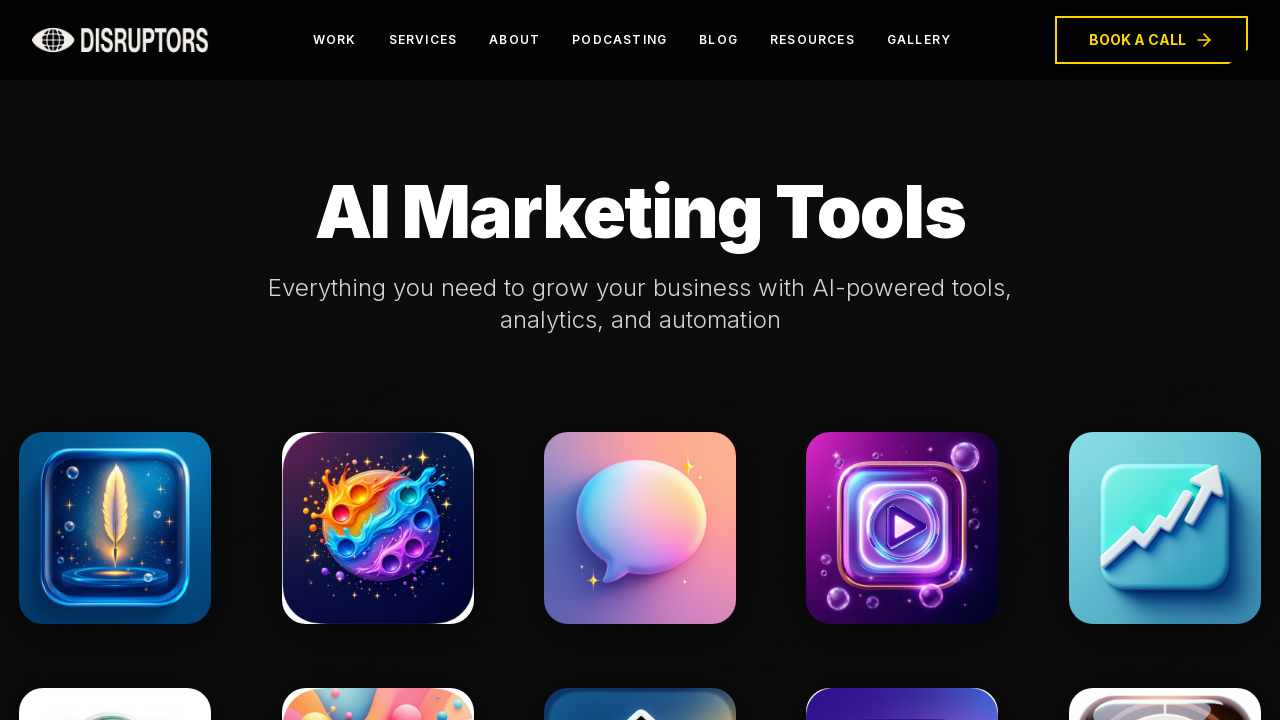

Navigated to valid route: /assessment
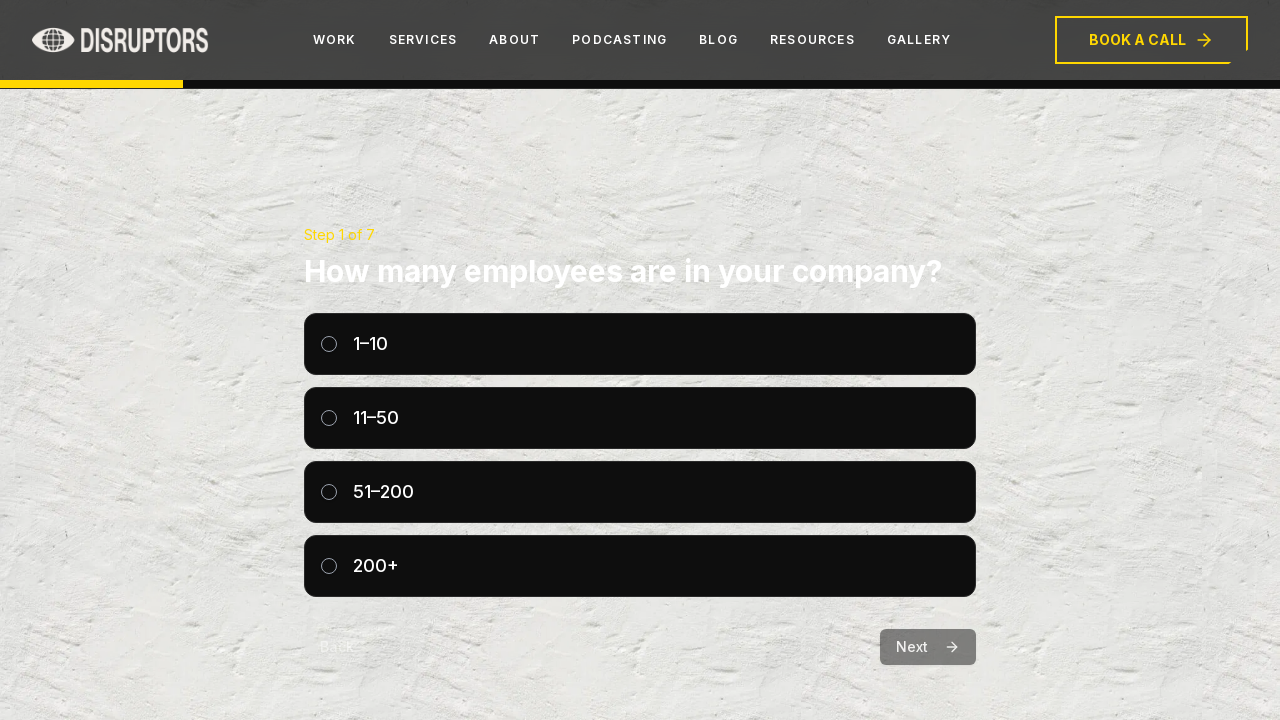

Waited for page load on route: /assessment
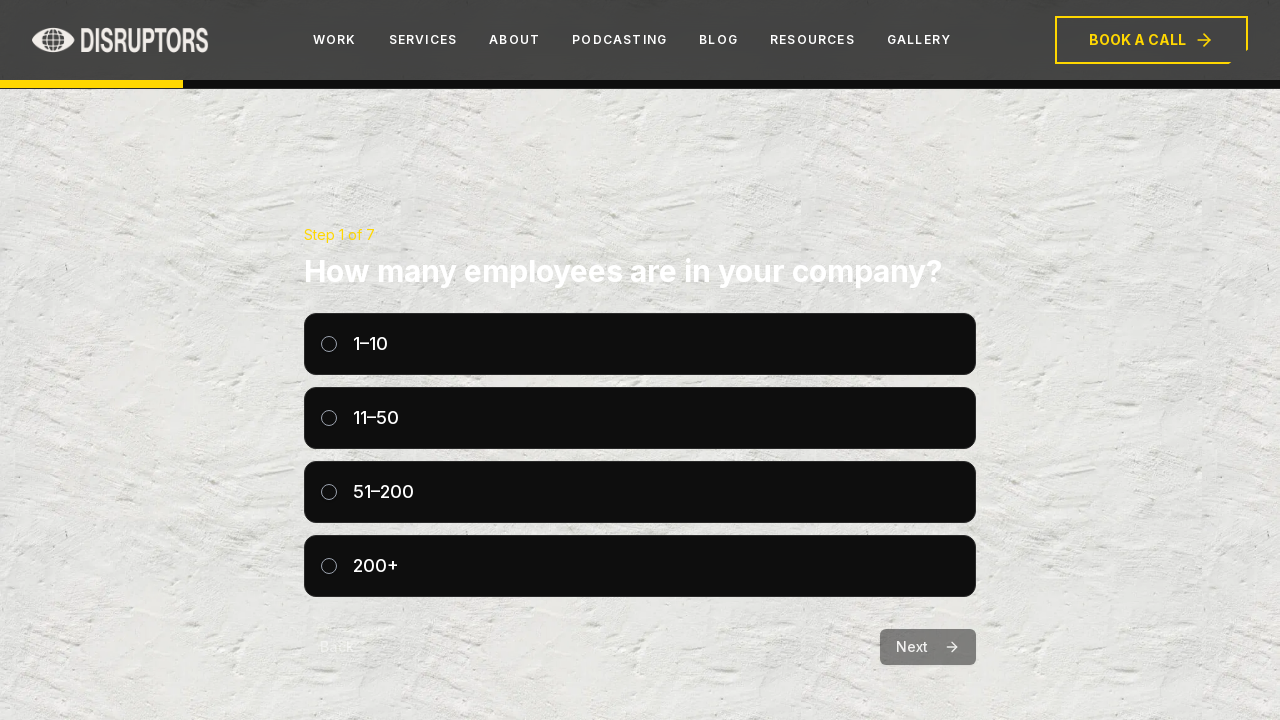

Verified body element exists on route: /assessment
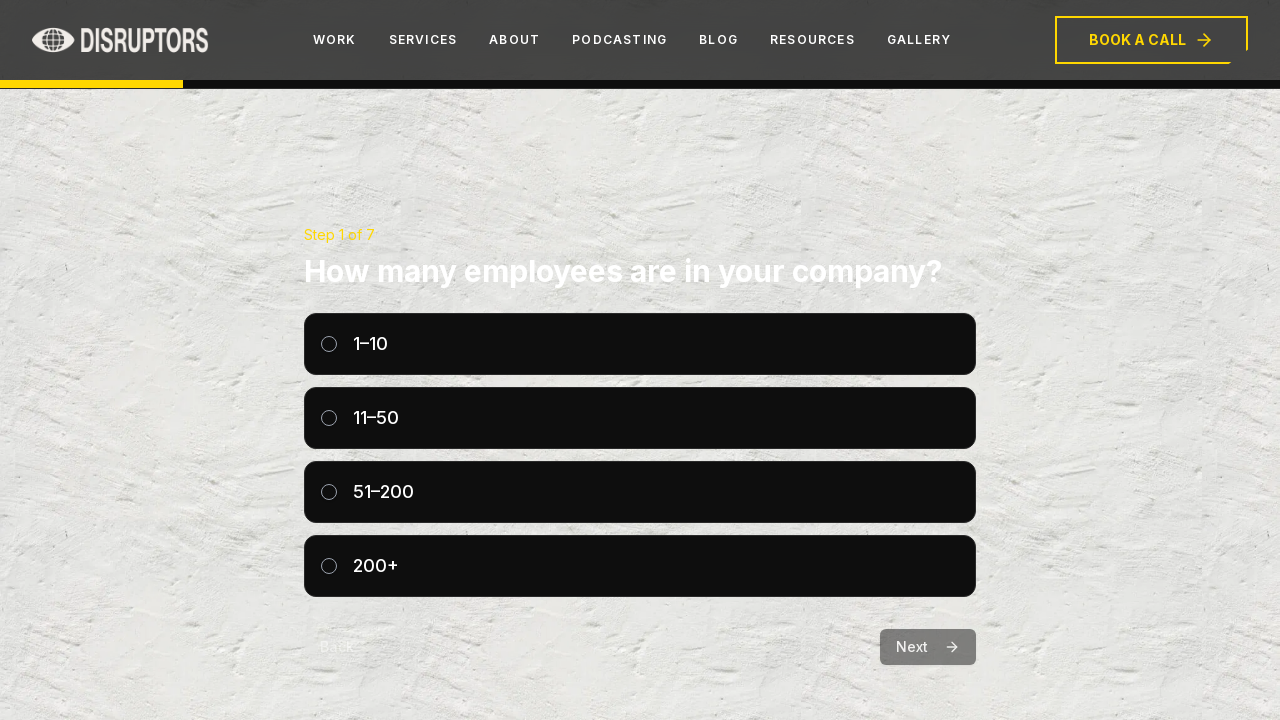

Navigated to invalid route: /non-existent-page to test error handling
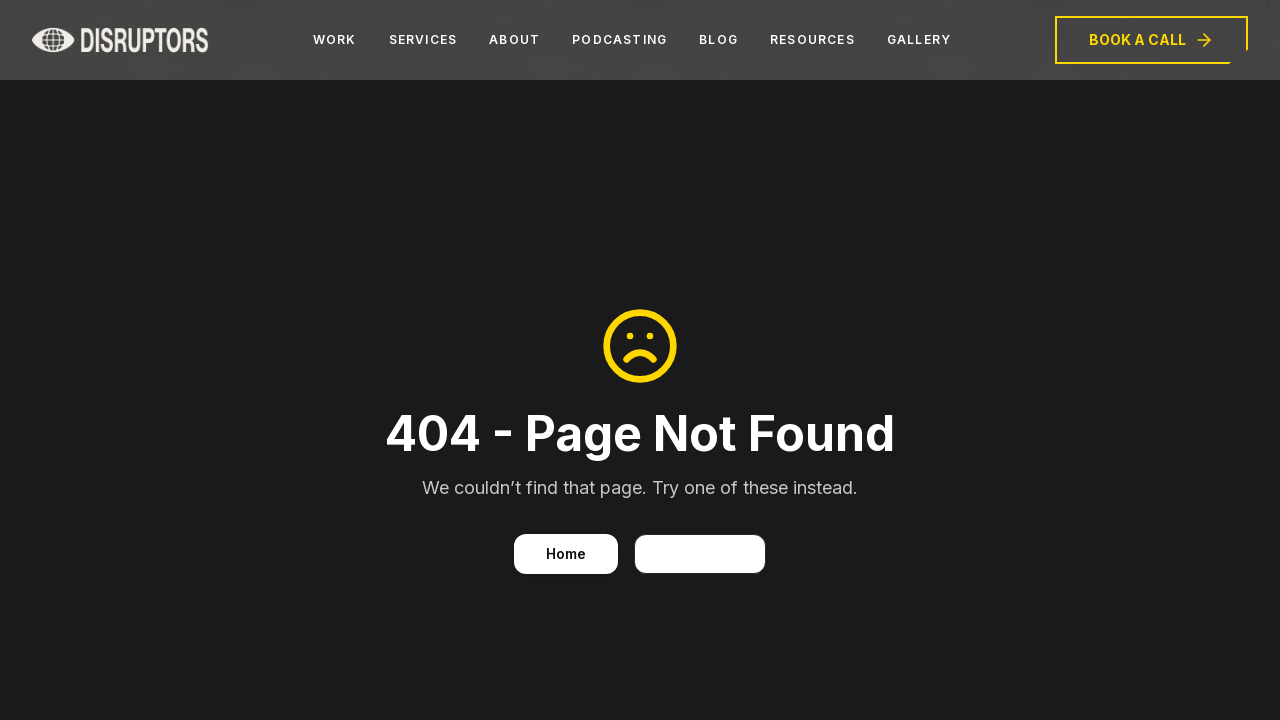

Waited for error page response on invalid route: /non-existent-page
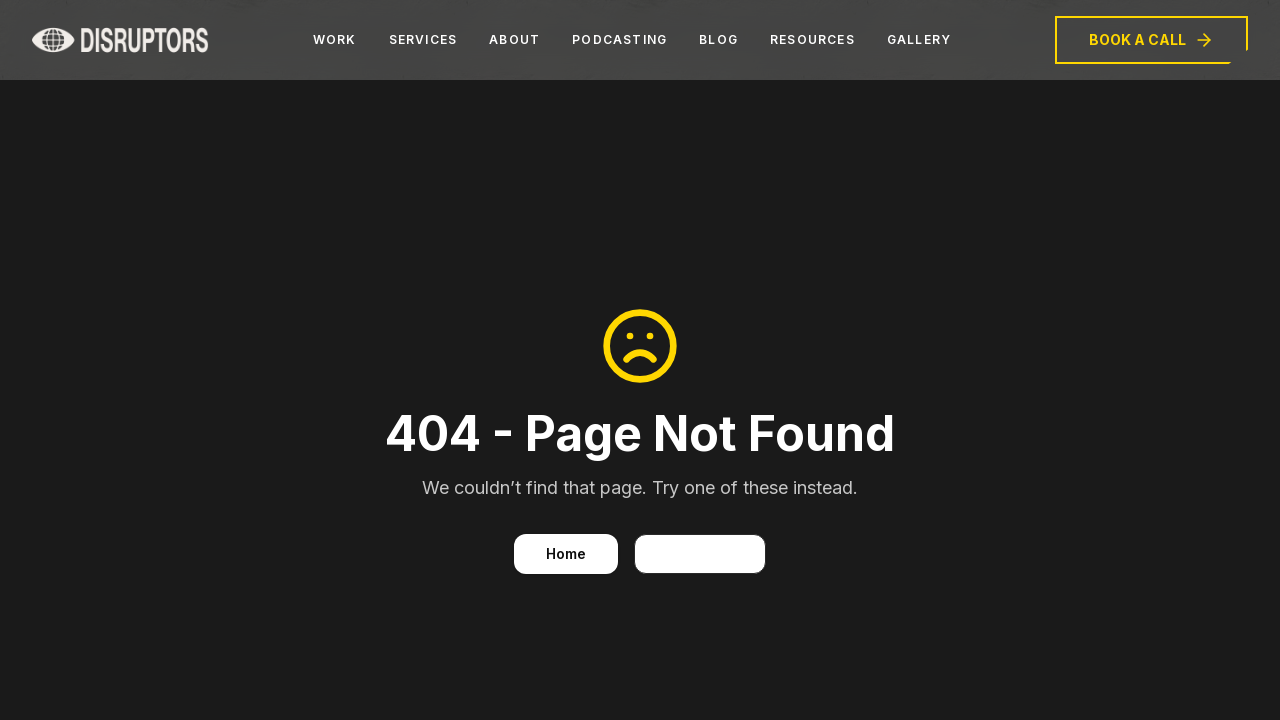

Navigated to invalid route: /random-path to test error handling
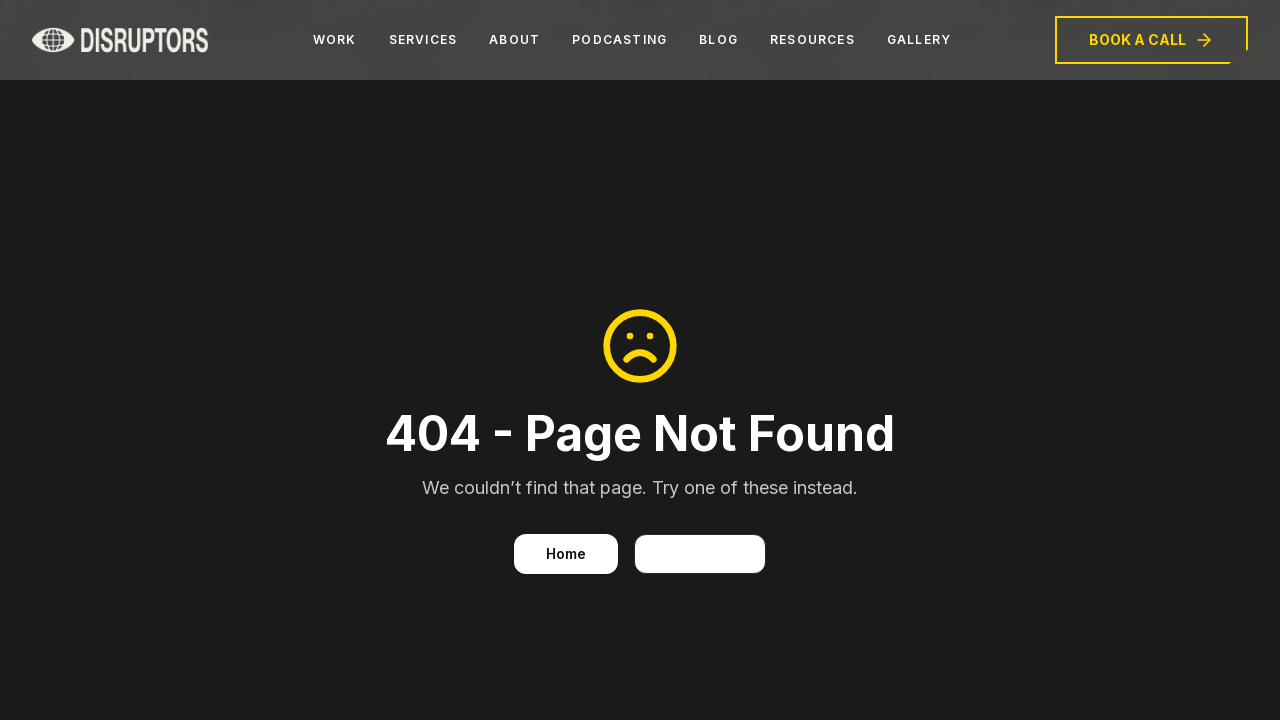

Waited for error page response on invalid route: /random-path
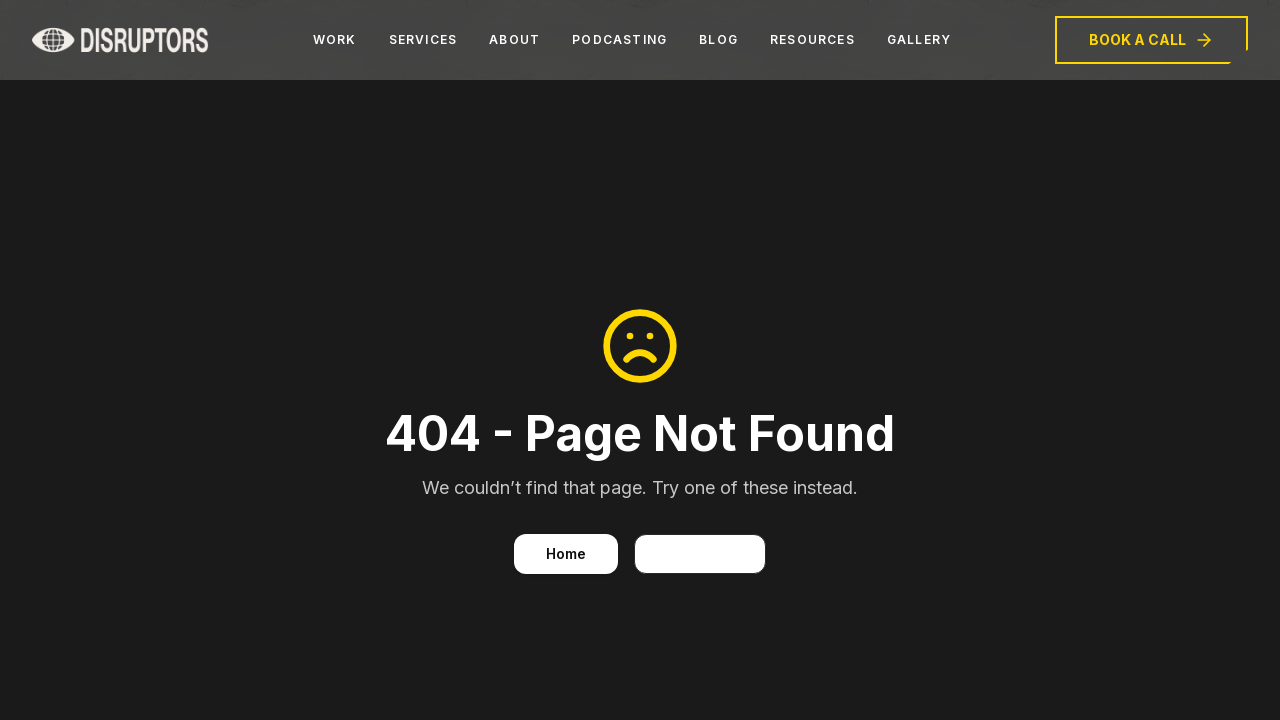

Navigated to invalid route: /undefined-route to test error handling
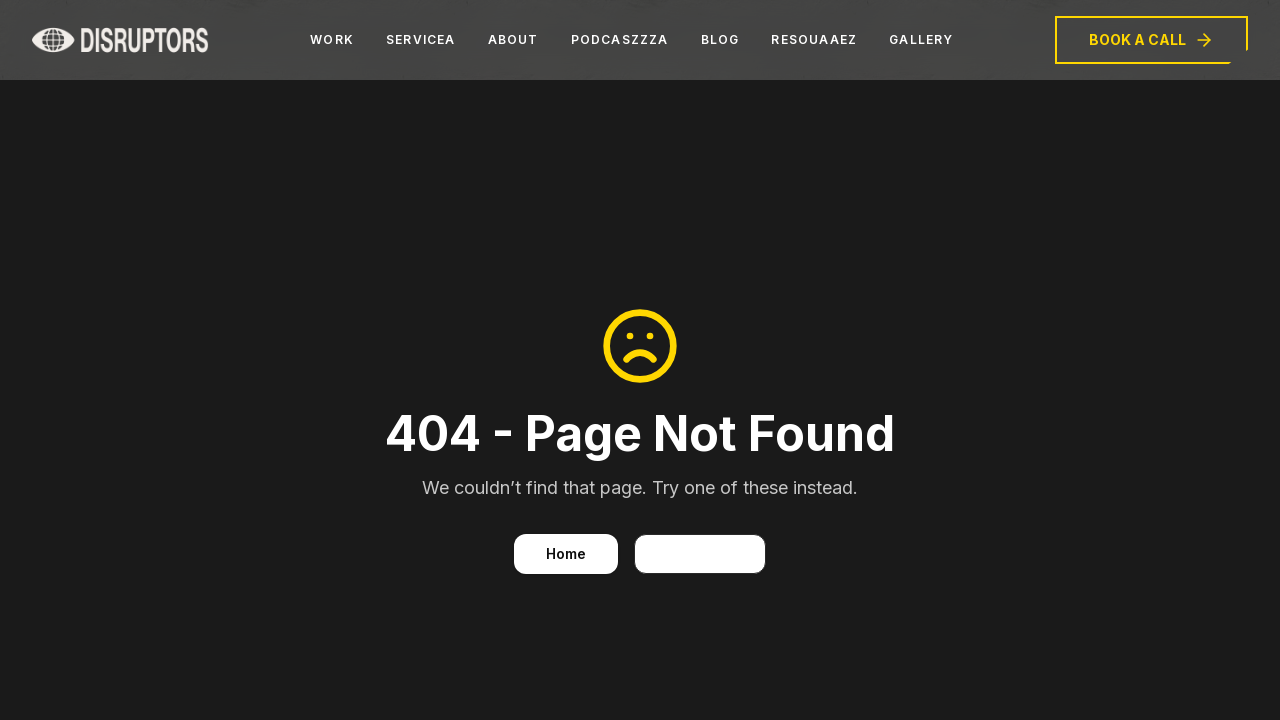

Waited for error page response on invalid route: /undefined-route
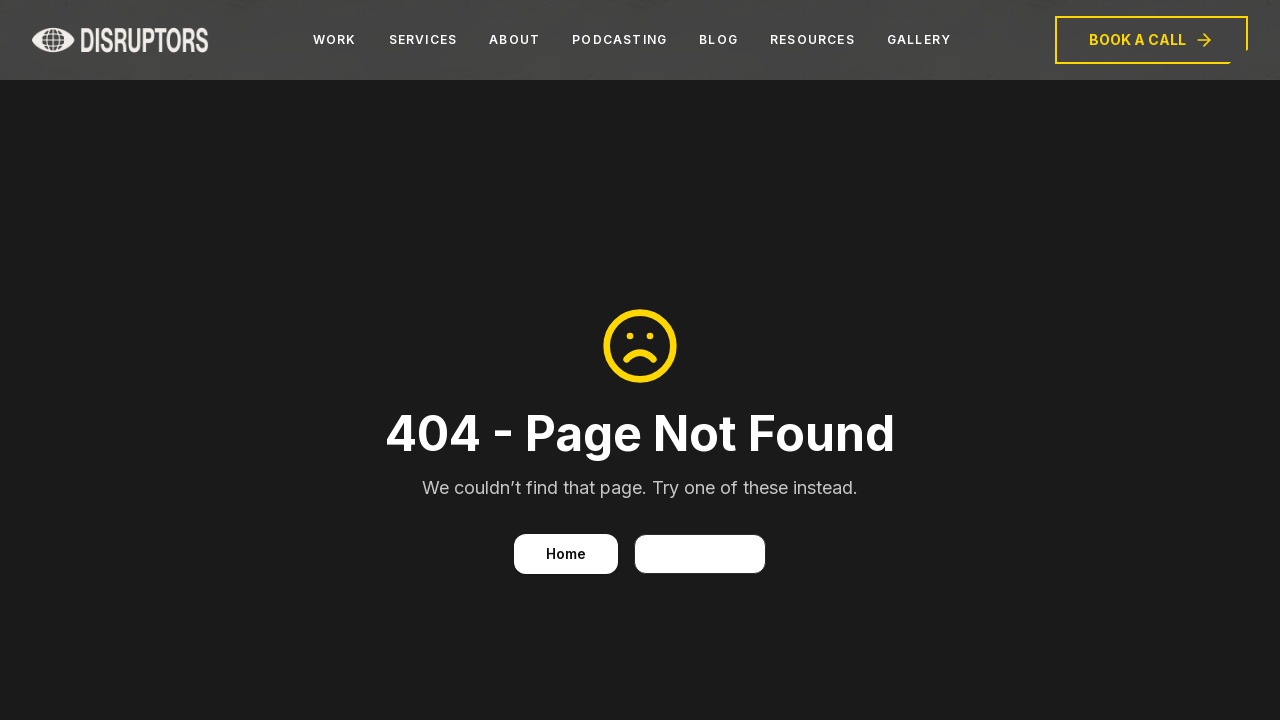

Navigated to invalid route: /work/invalid-client to test error handling
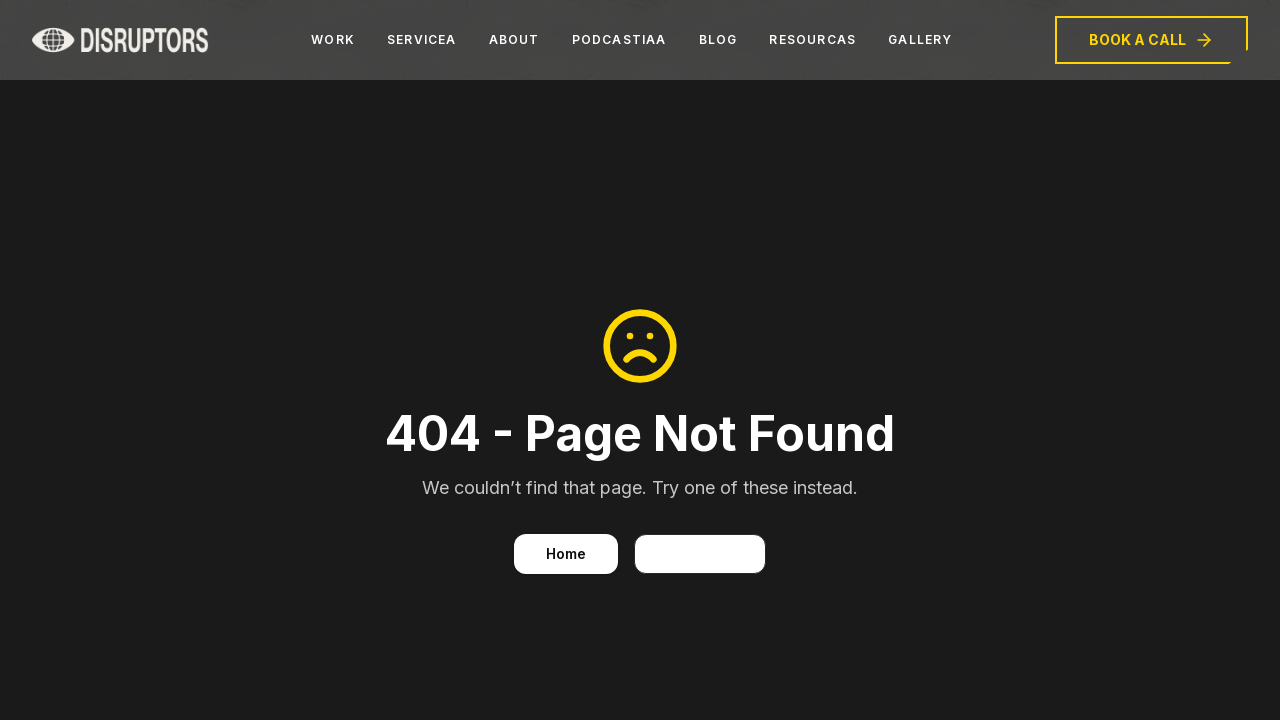

Waited for error page response on invalid route: /work/invalid-client
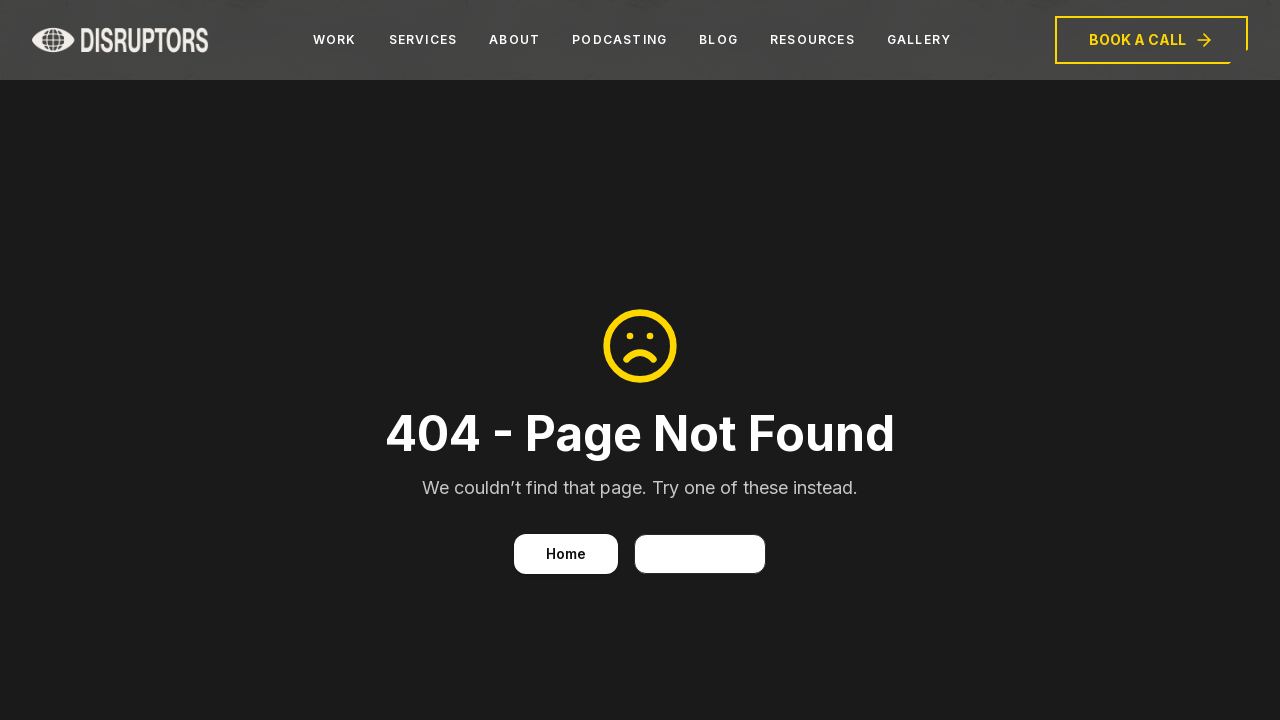

Navigated to homepage to check for API errors
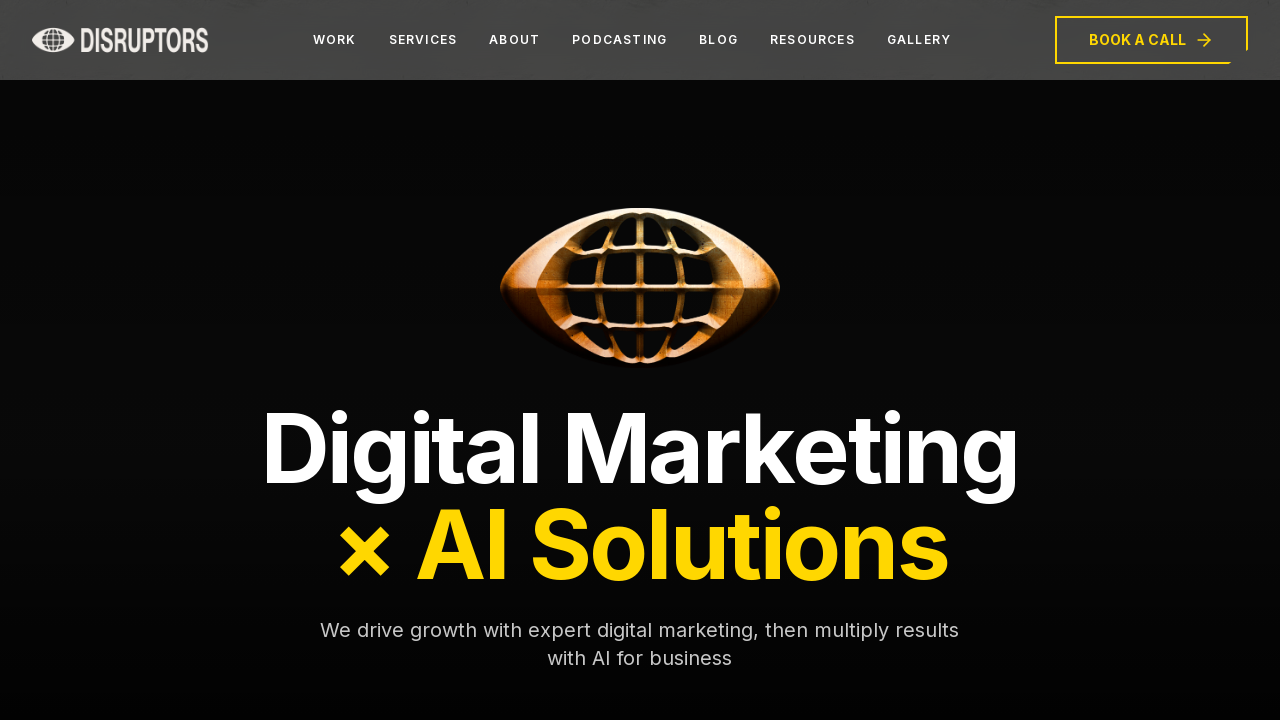

Waited 3 seconds for homepage to fully load
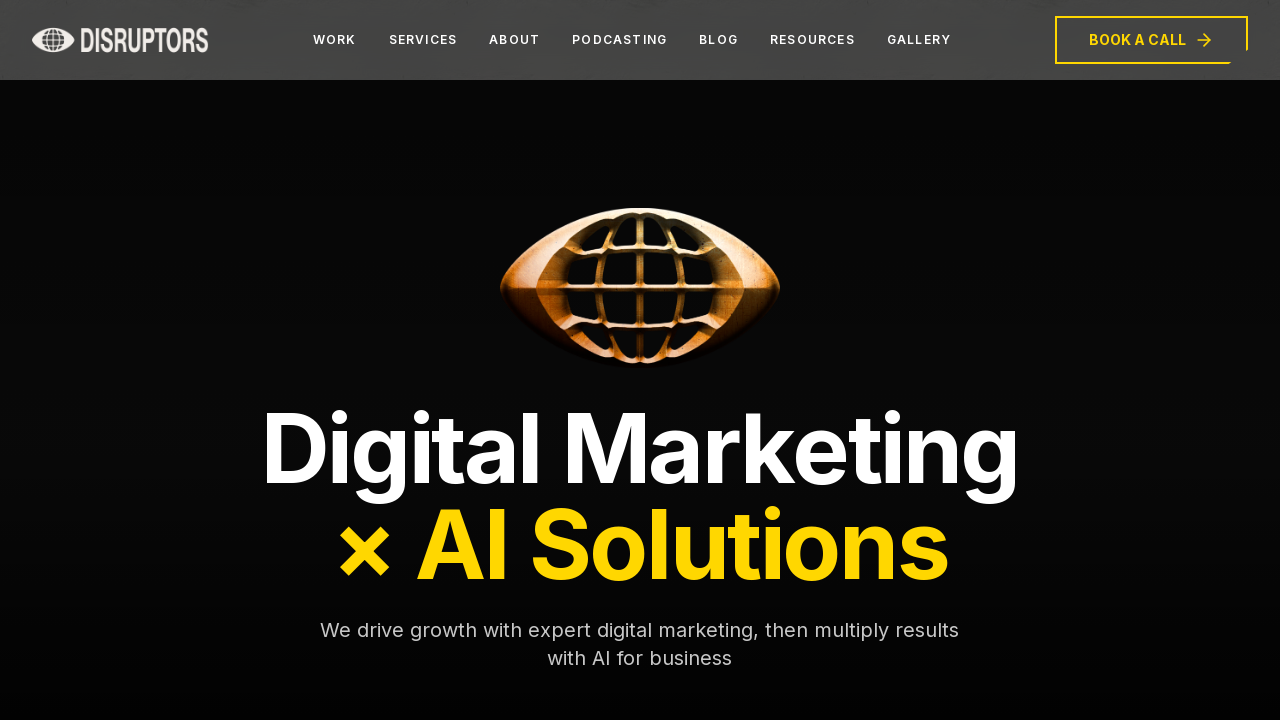

Navigated to work page to check for broken images
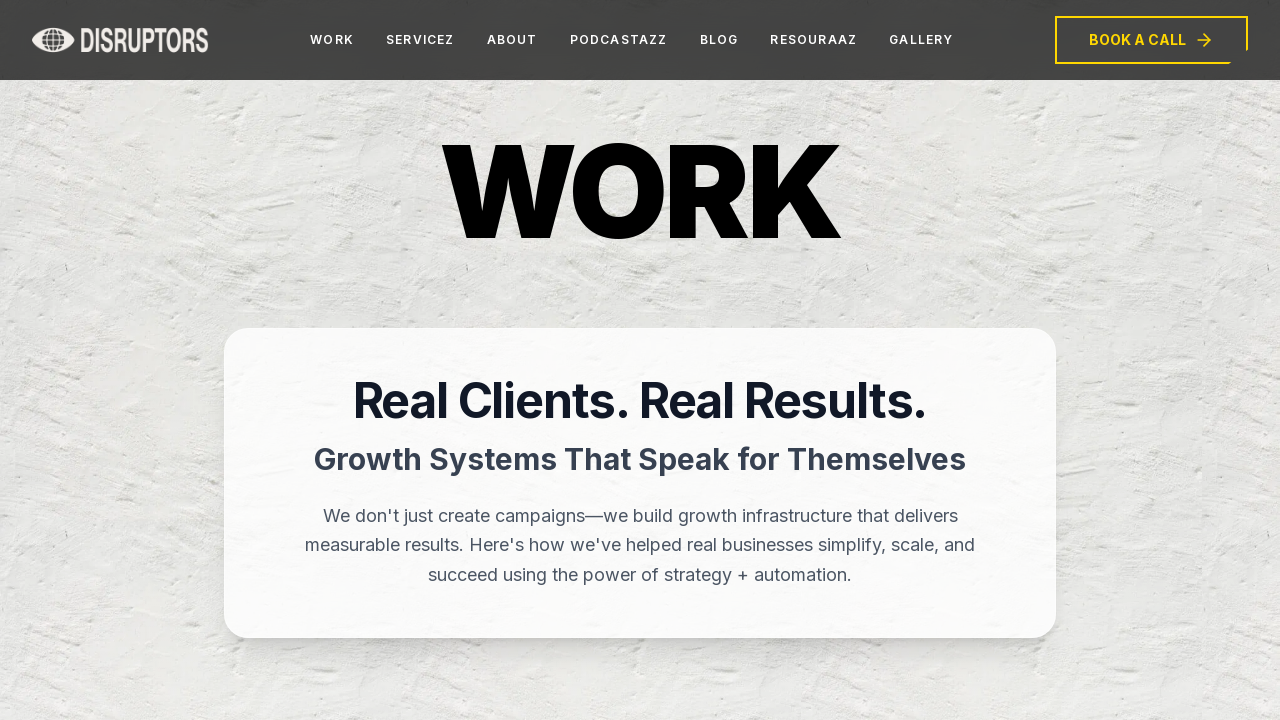

Waited 3 seconds for work page to fully load
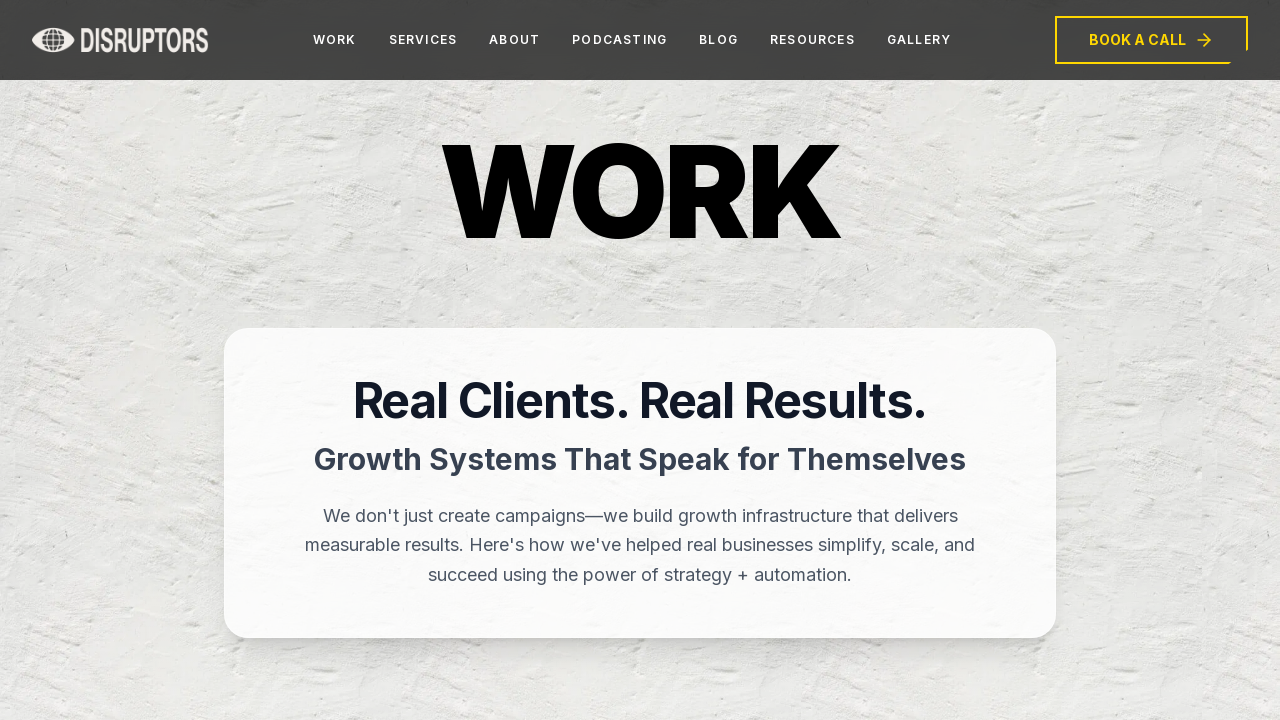

Verified images are present on work page
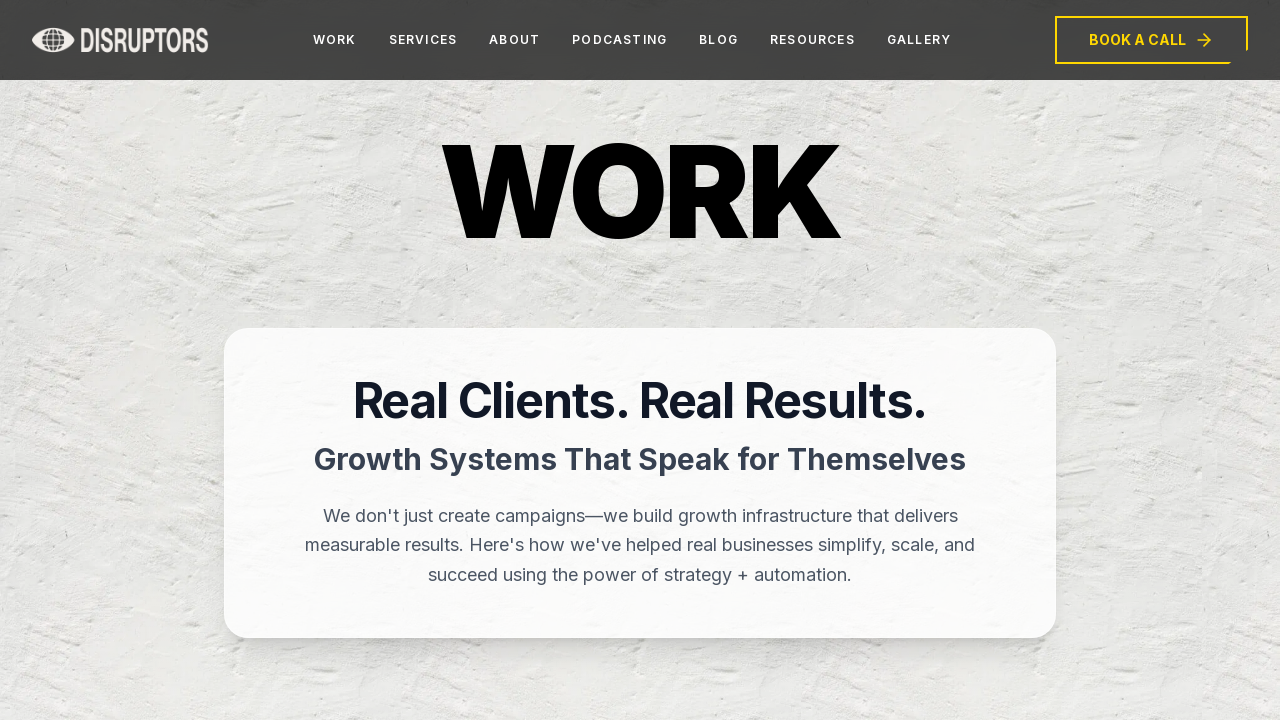

Navigated to contact page to test form validation
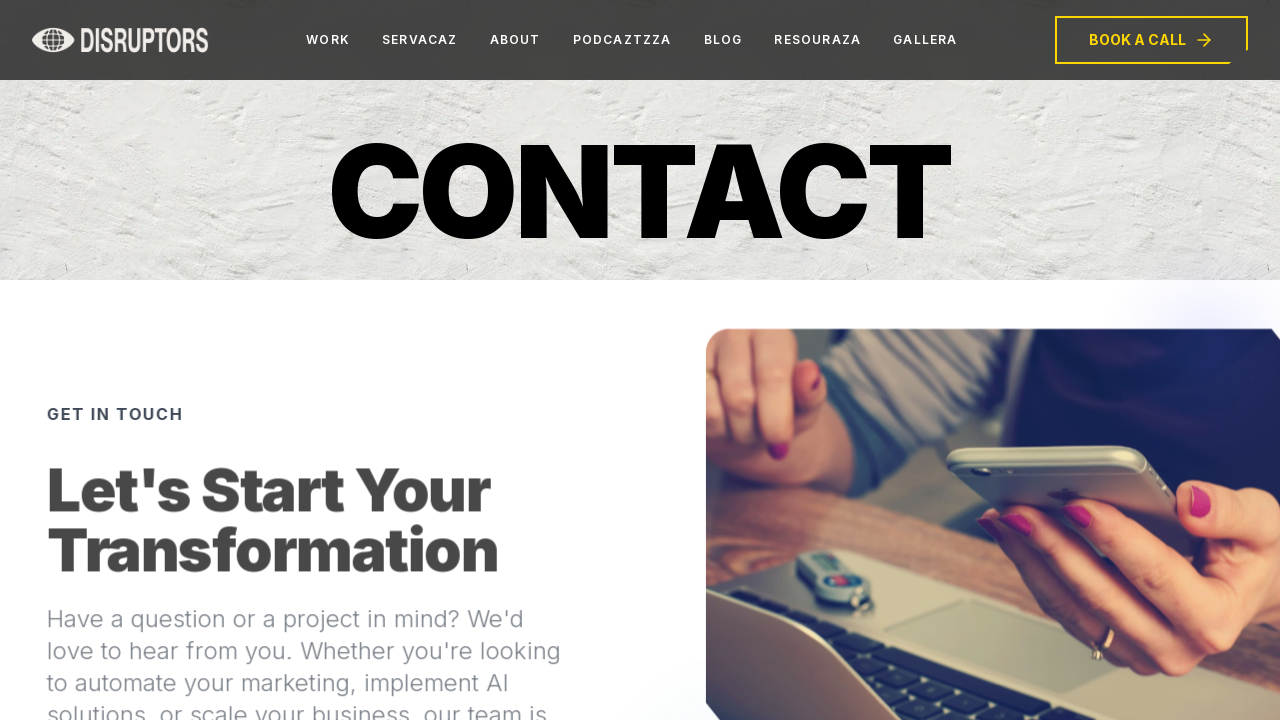

Waited 3 seconds for contact page to fully load
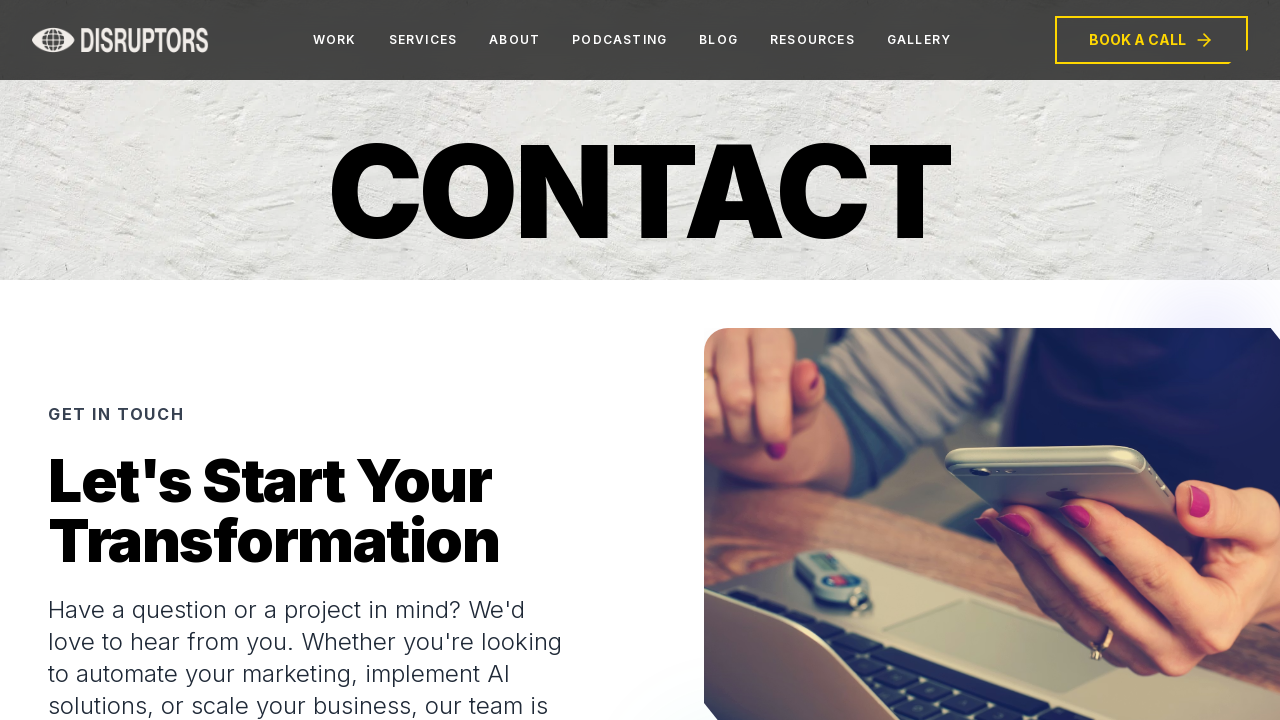

Located submit button on contact form
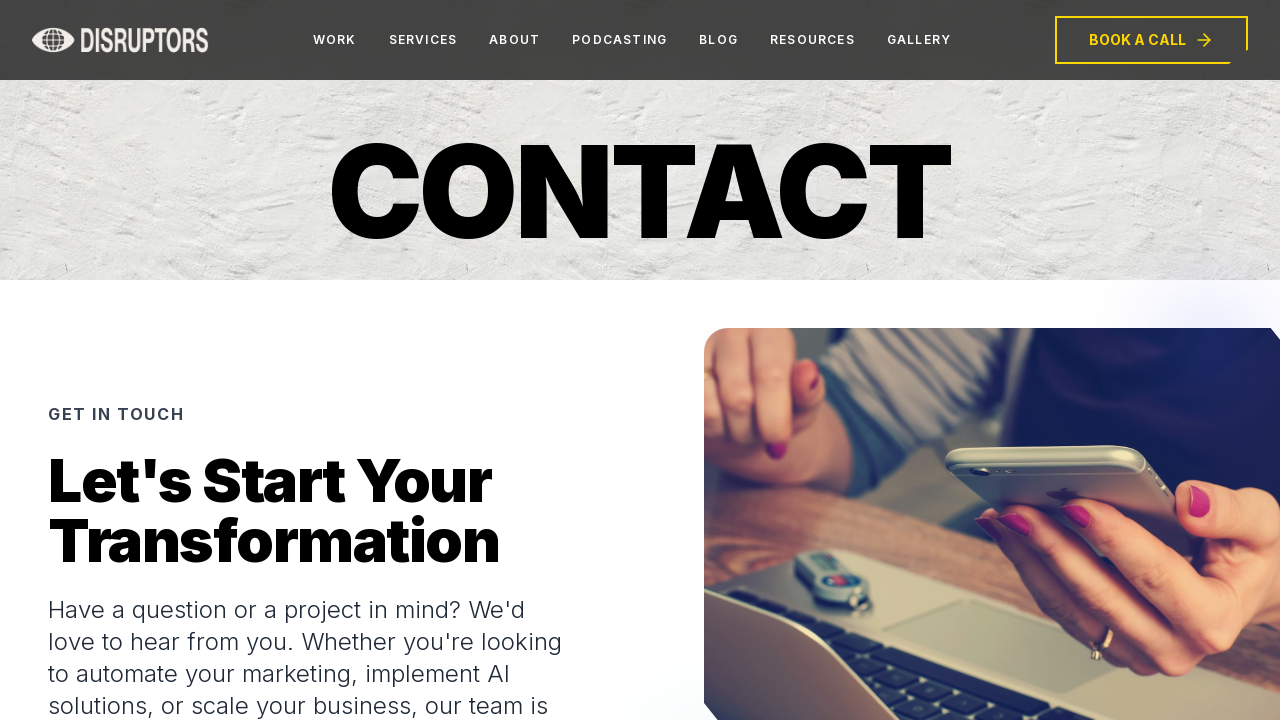

Clicked submit button to test form validation
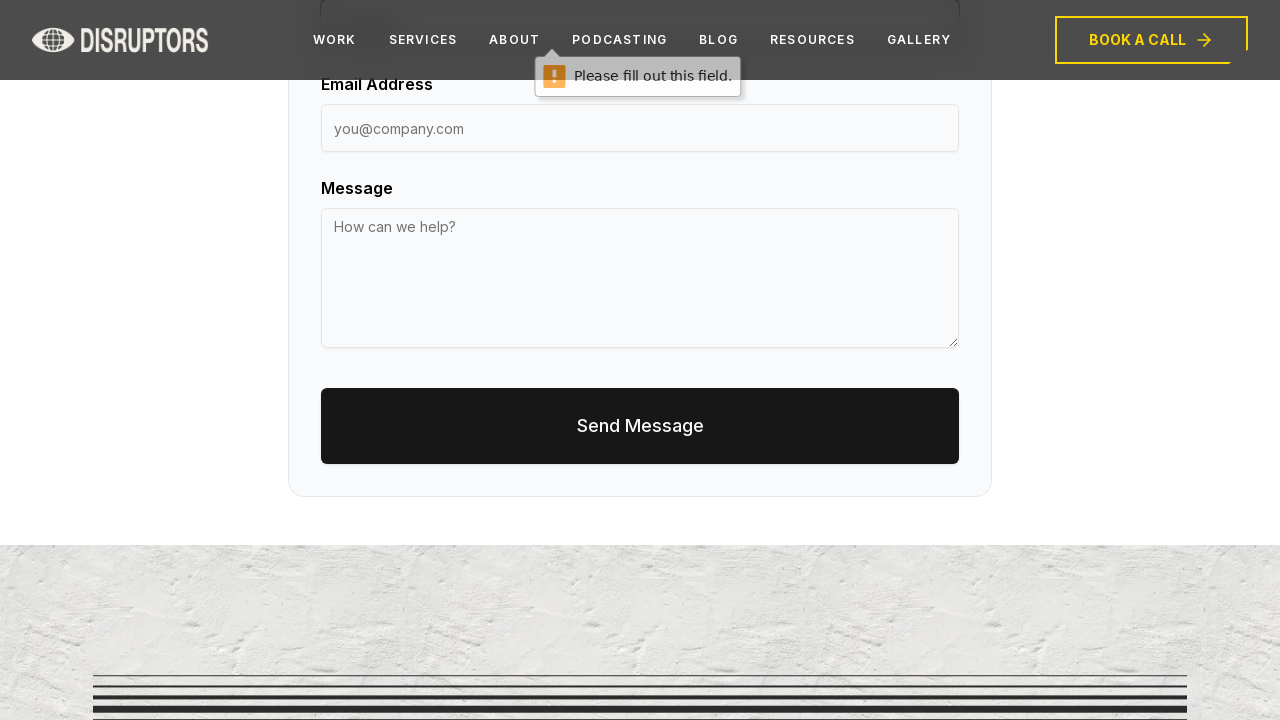

Waited for form validation response
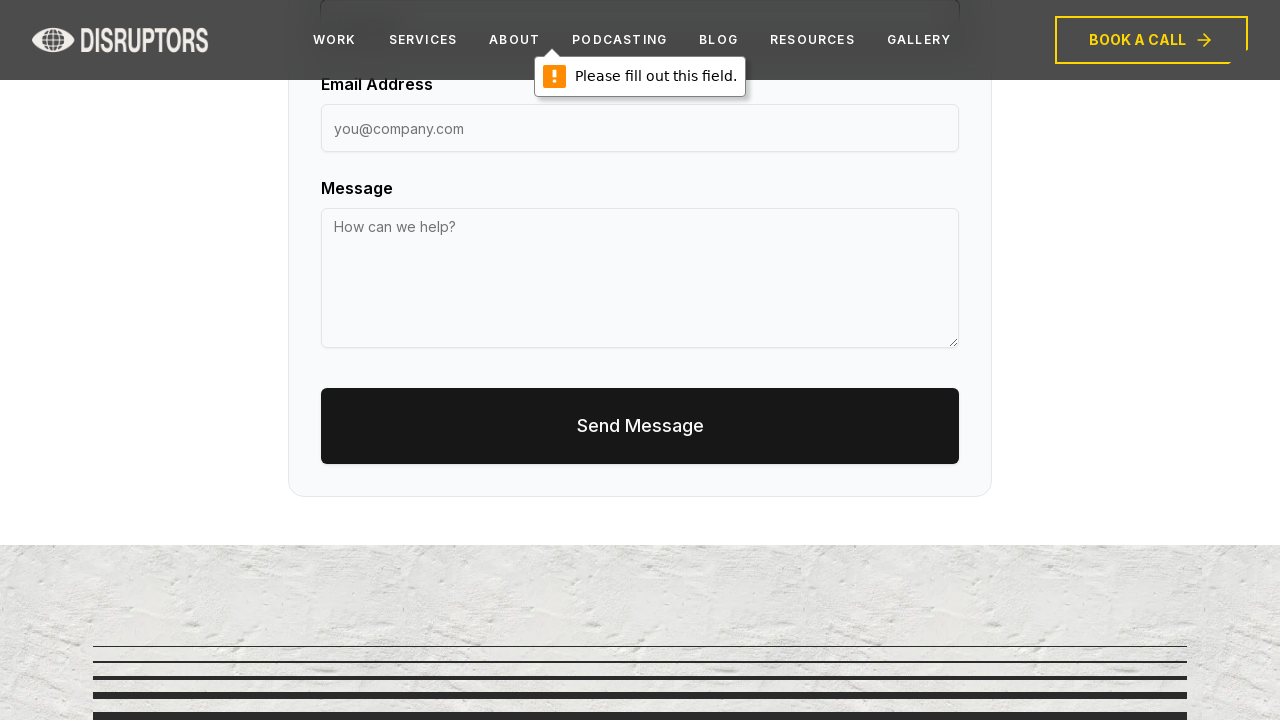

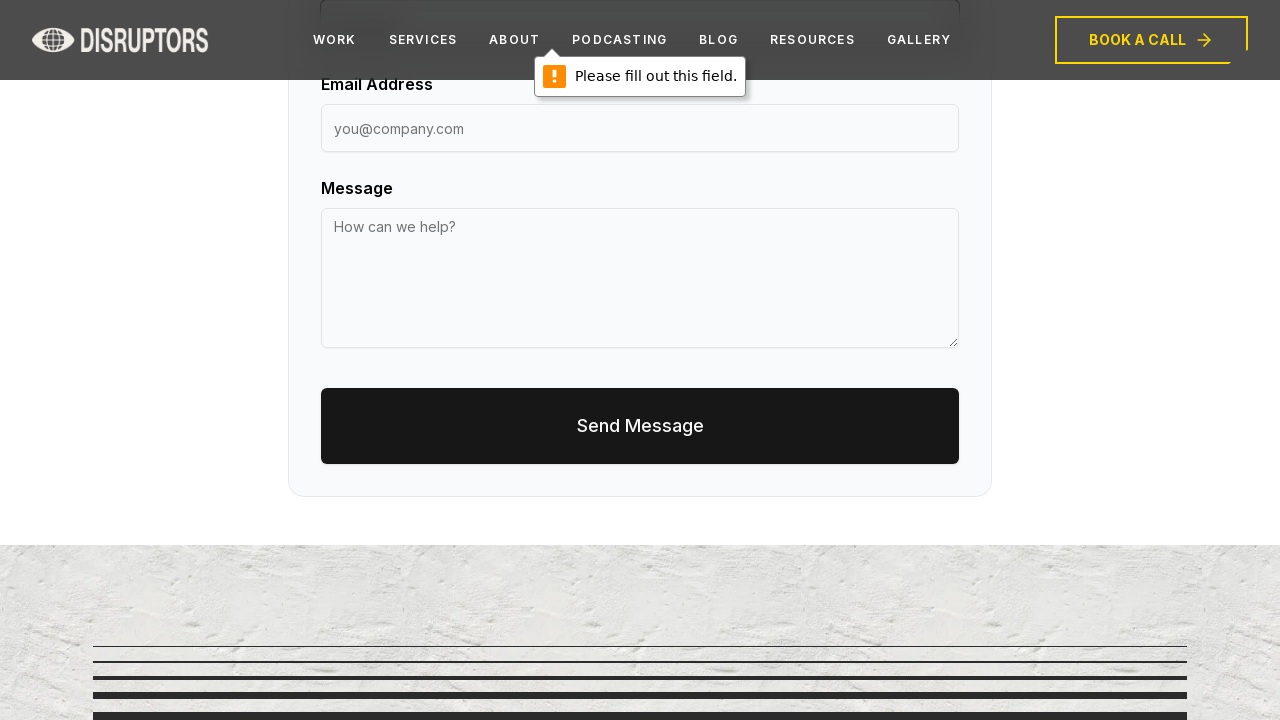